Tests infinite scroll functionality by scrolling down 750 pixels 10 times using JavaScript executor, then scrolling back up 750 pixels 10 times.

Starting URL: https://practice.cydeo.com/infinite_scroll

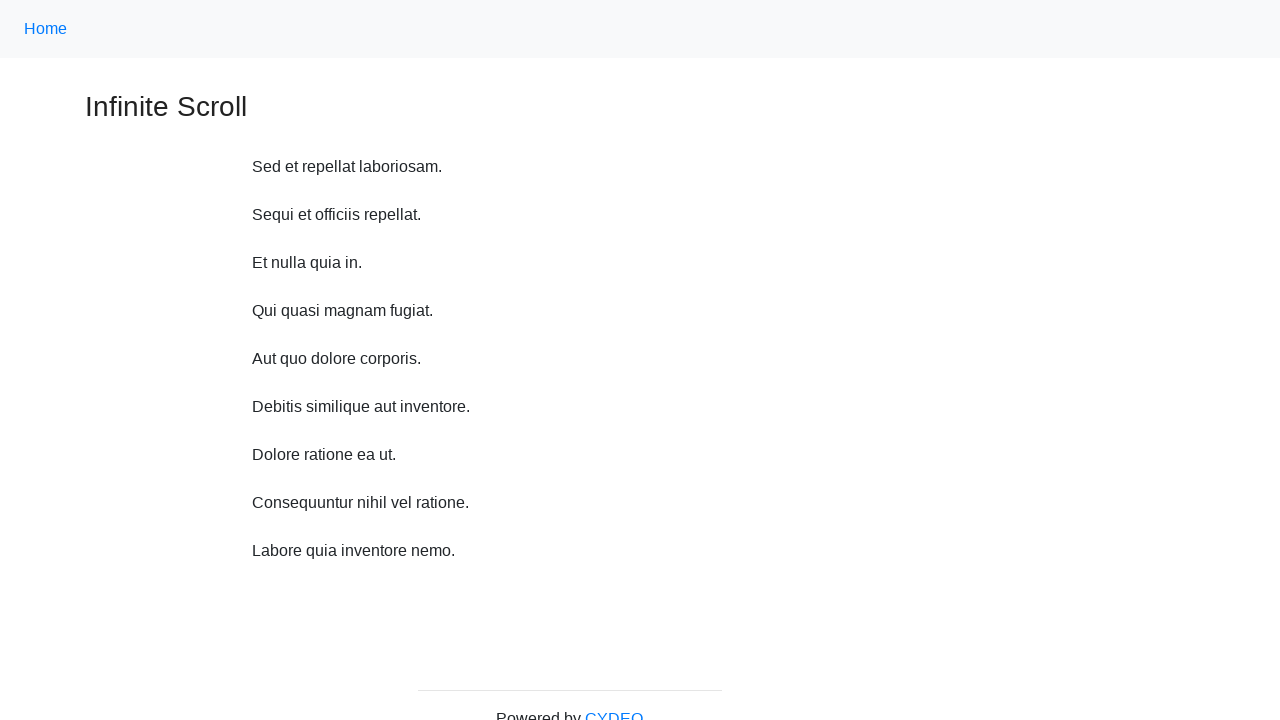

Scrolled down 750 pixels (iteration 1/10)
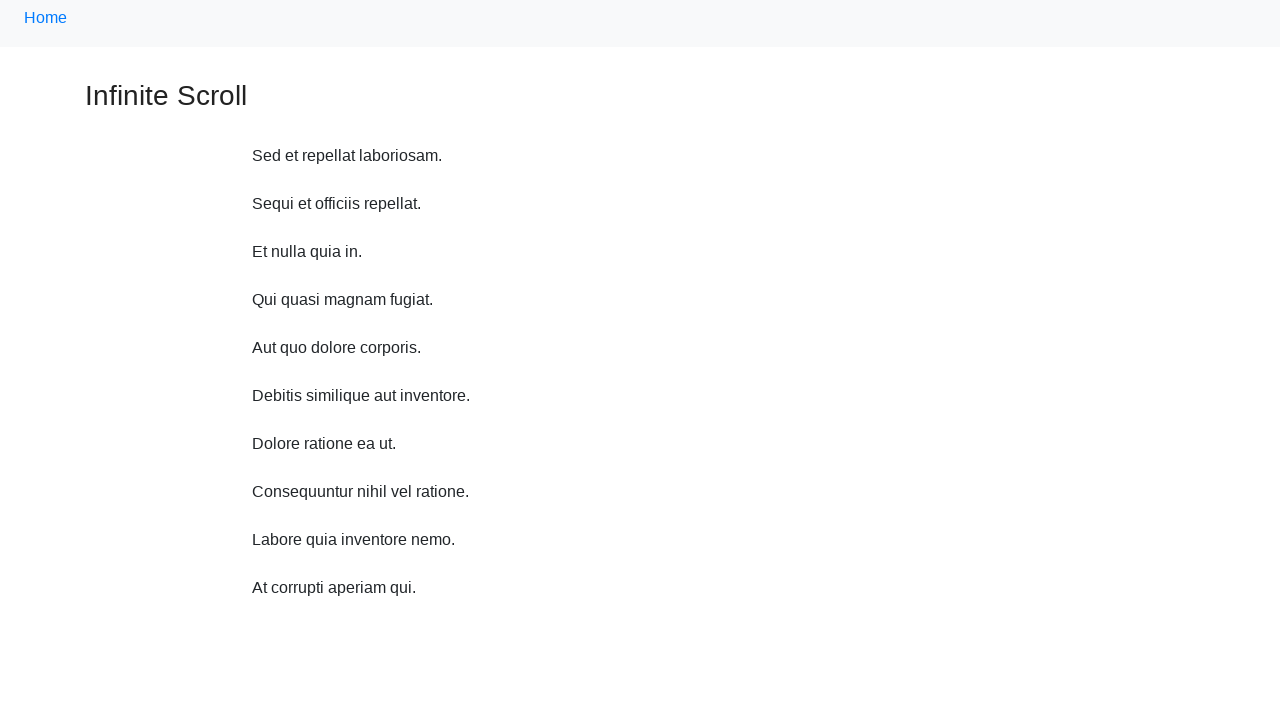

Waited 500ms for content to load after scrolling down (iteration 1/10)
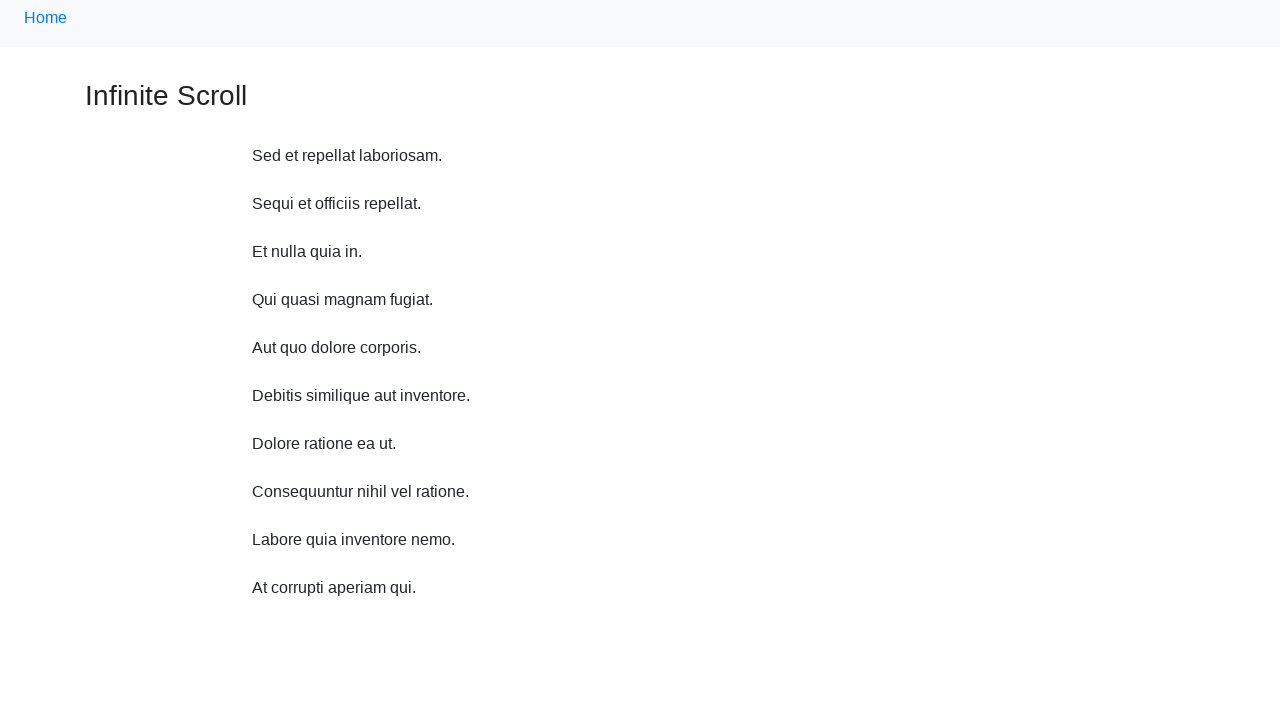

Scrolled down 750 pixels (iteration 2/10)
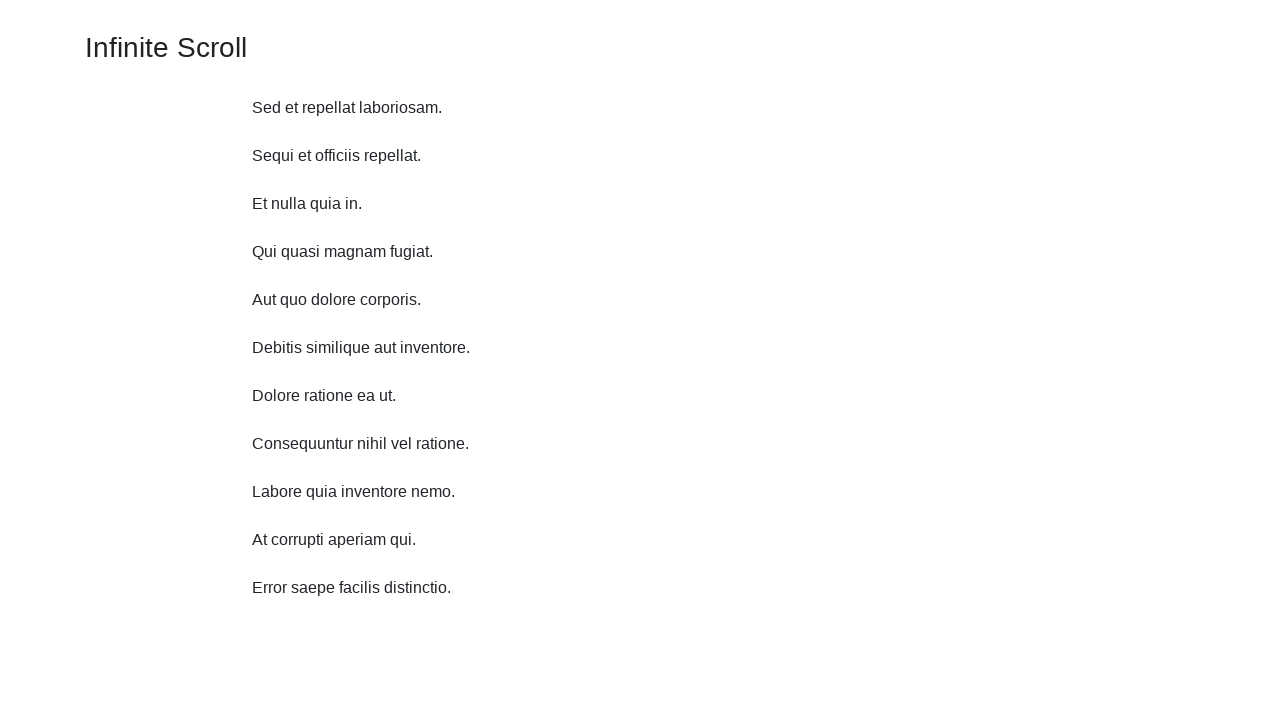

Waited 500ms for content to load after scrolling down (iteration 2/10)
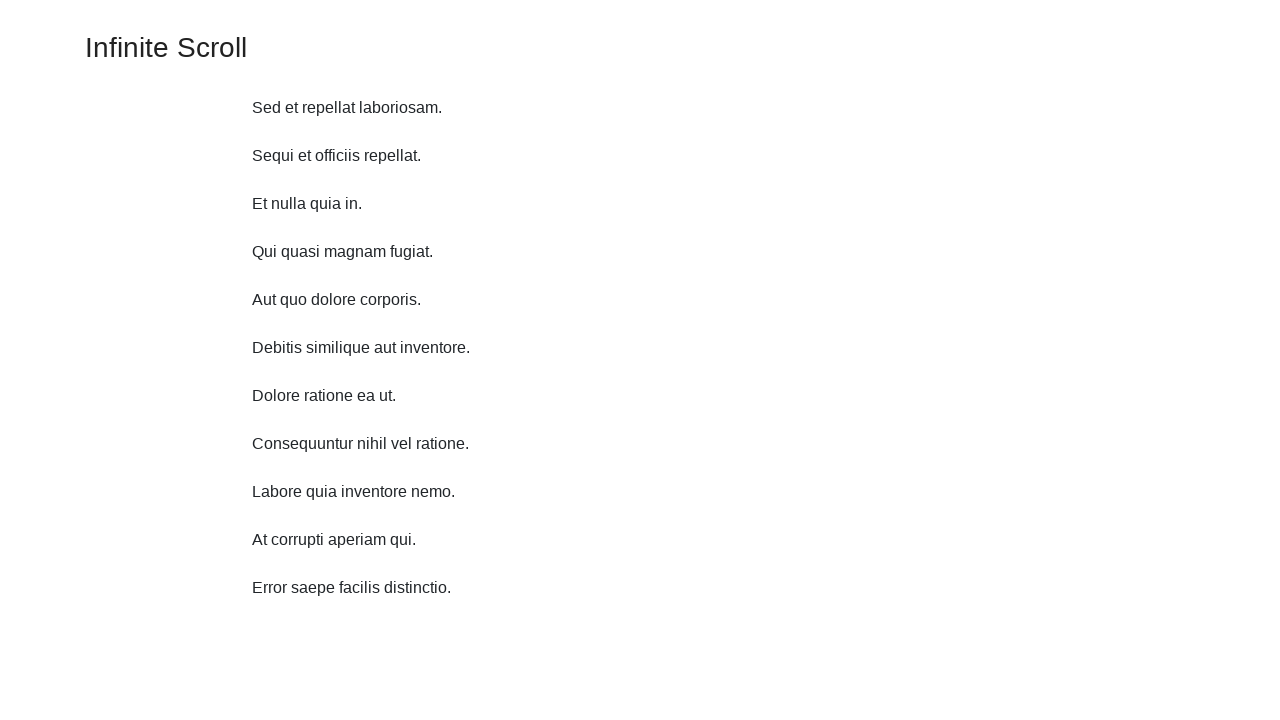

Scrolled down 750 pixels (iteration 3/10)
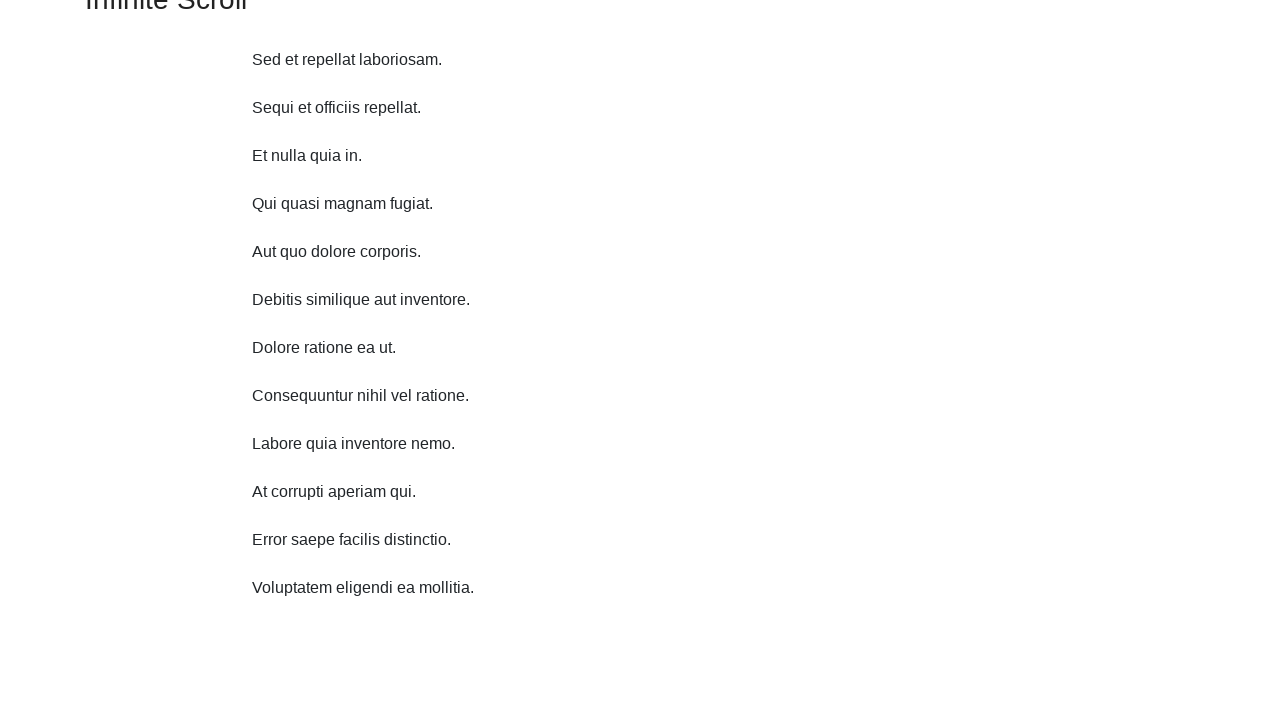

Waited 500ms for content to load after scrolling down (iteration 3/10)
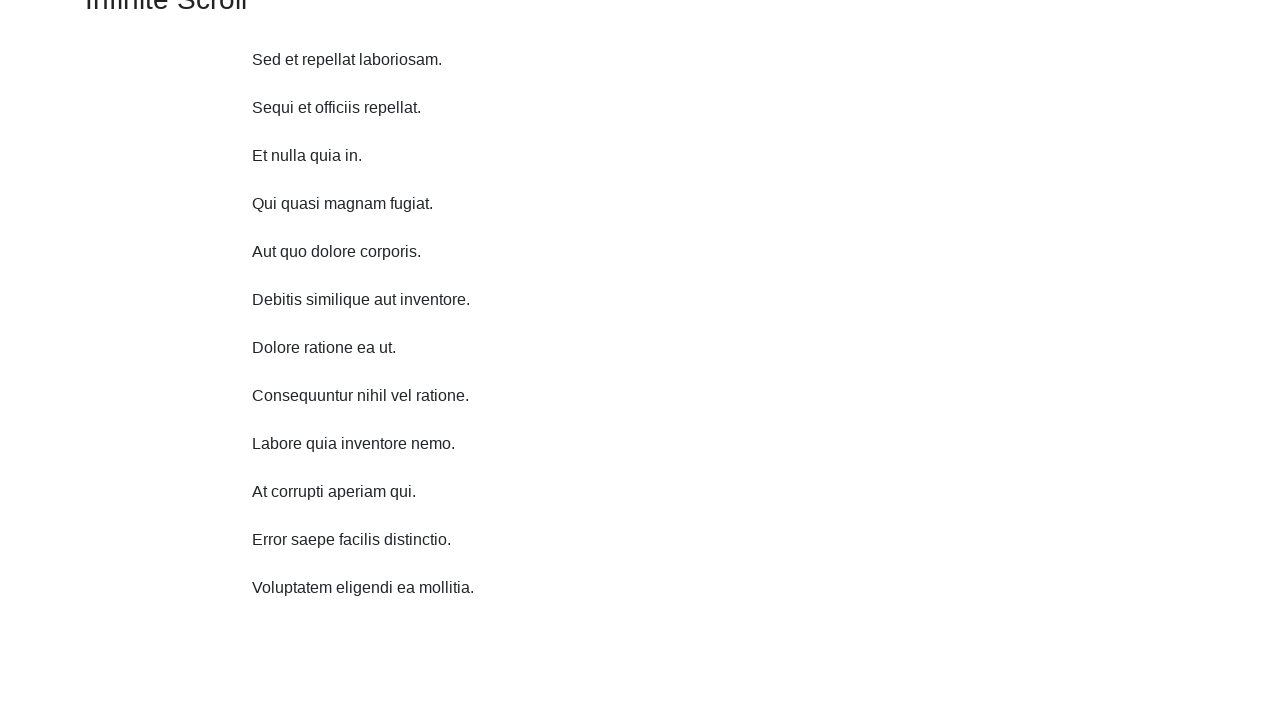

Scrolled down 750 pixels (iteration 4/10)
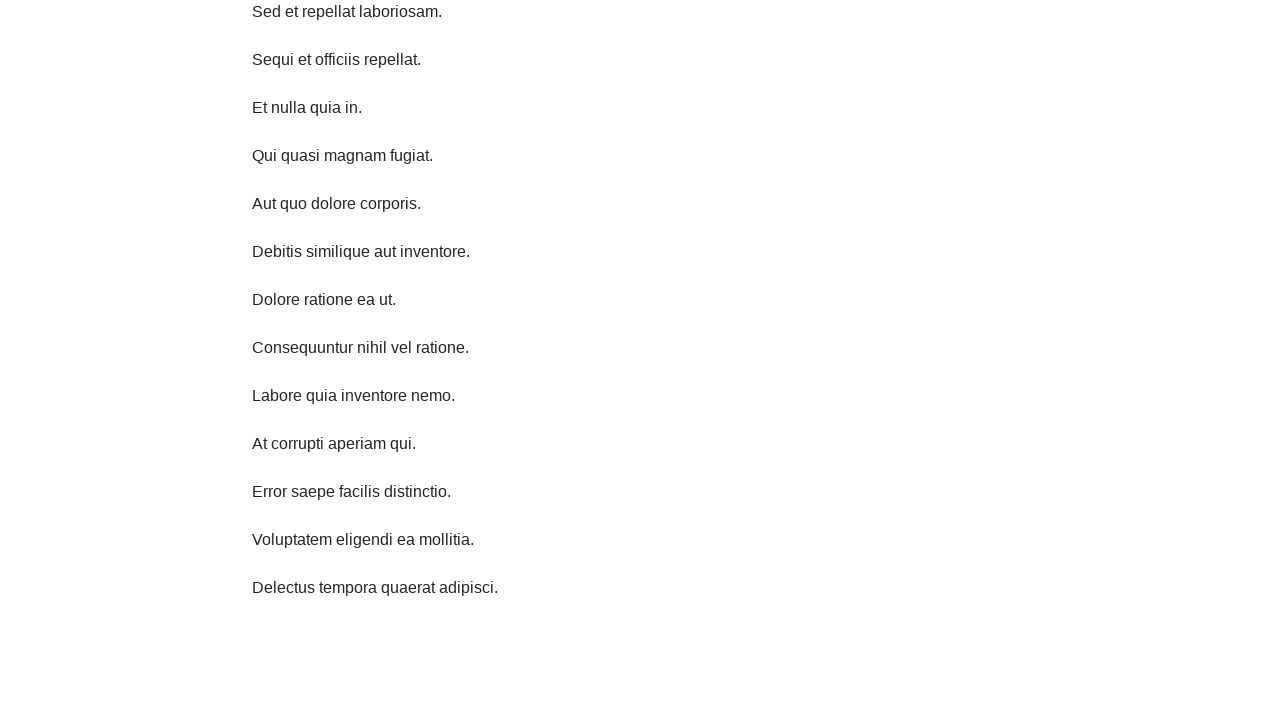

Waited 500ms for content to load after scrolling down (iteration 4/10)
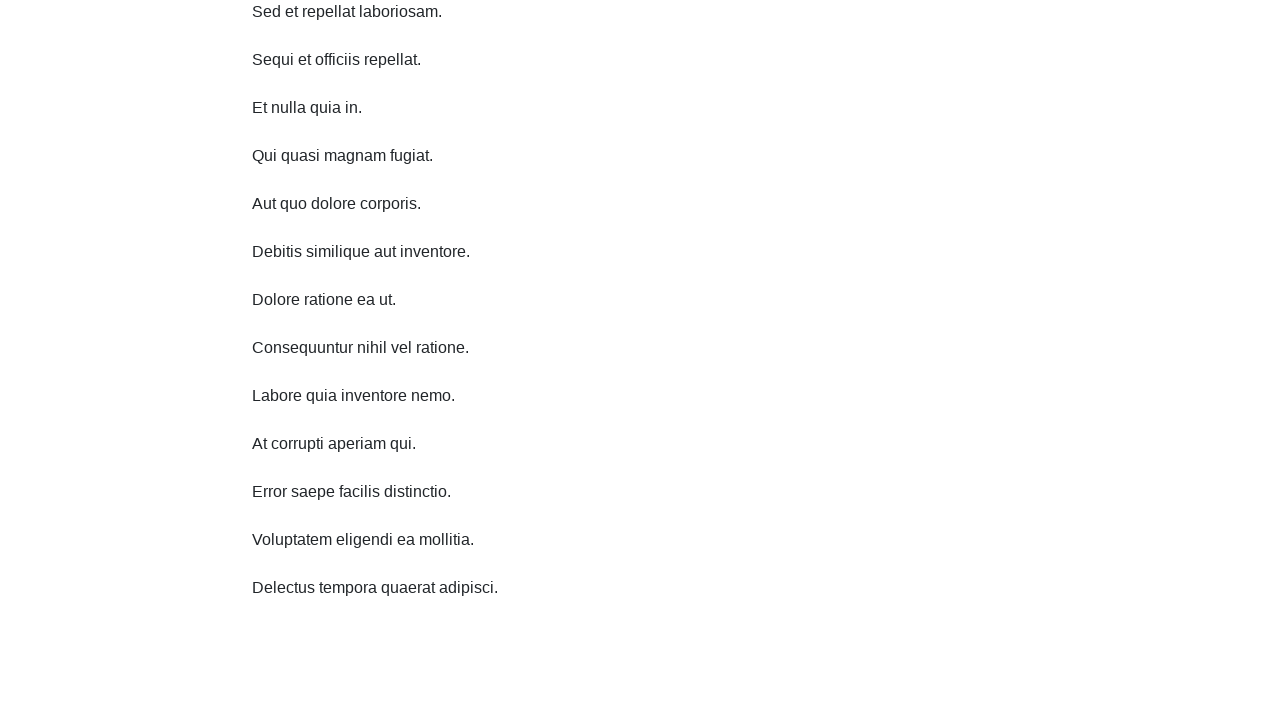

Scrolled down 750 pixels (iteration 5/10)
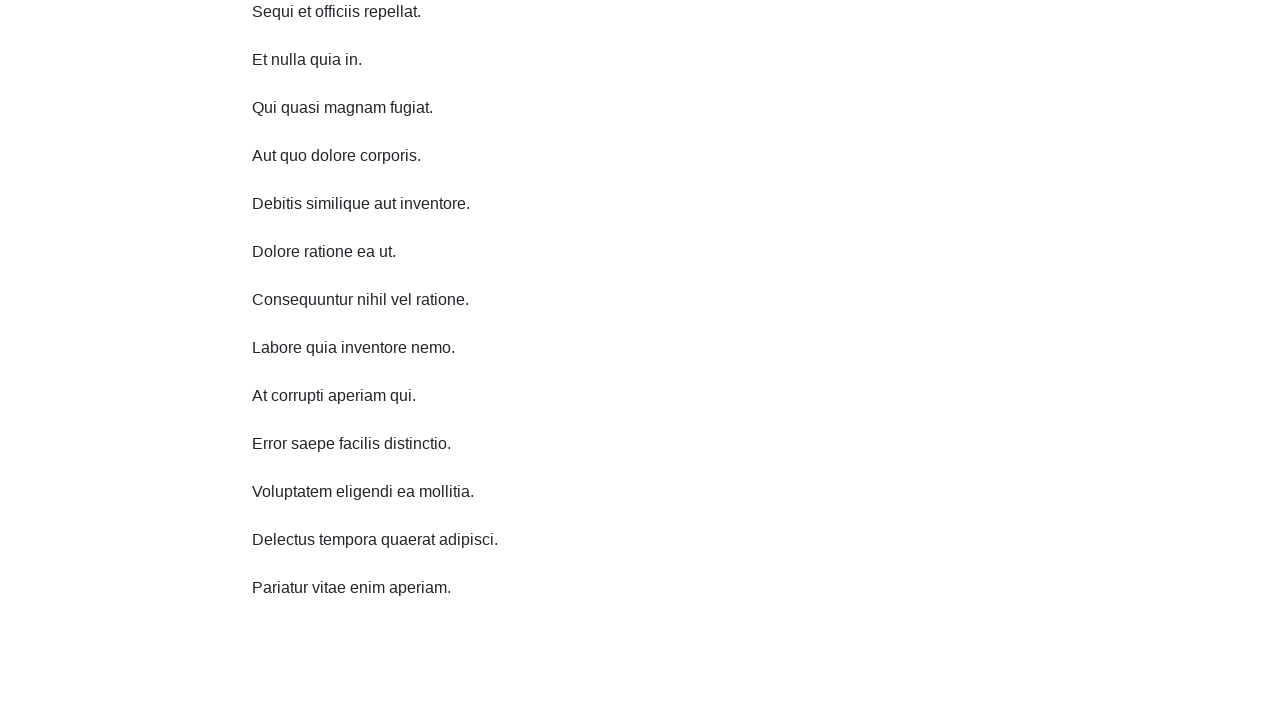

Waited 500ms for content to load after scrolling down (iteration 5/10)
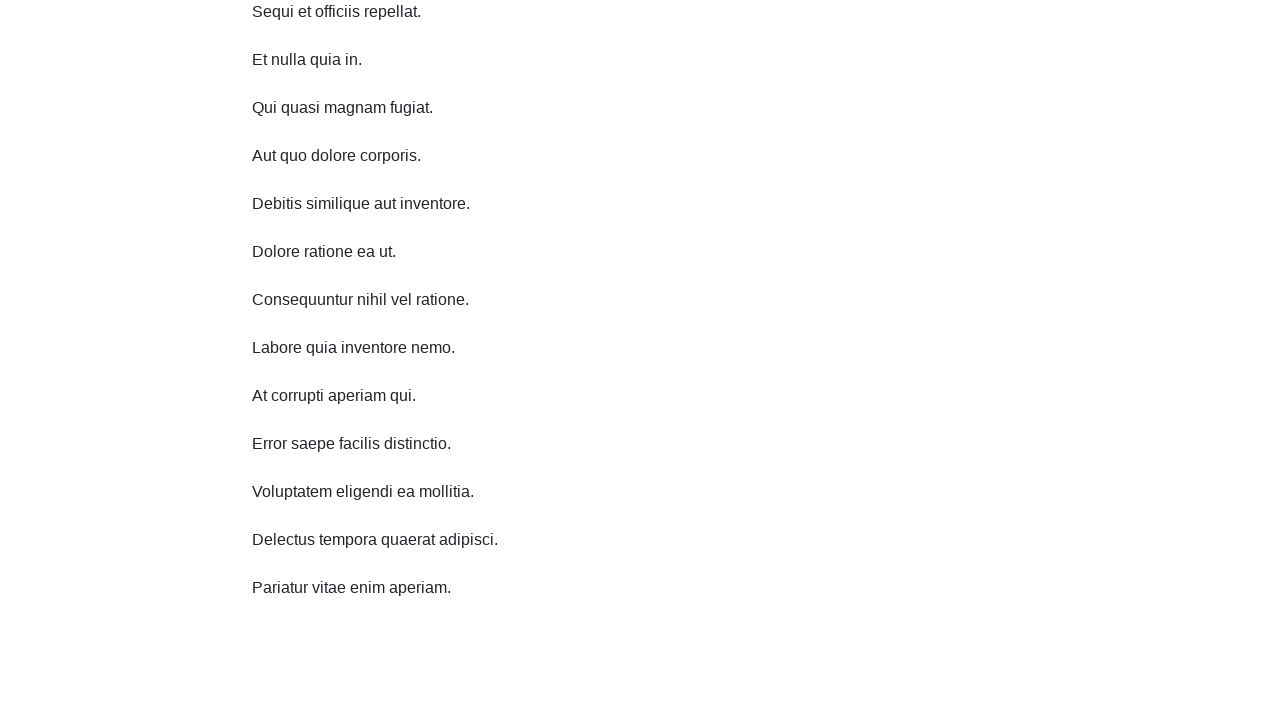

Scrolled down 750 pixels (iteration 6/10)
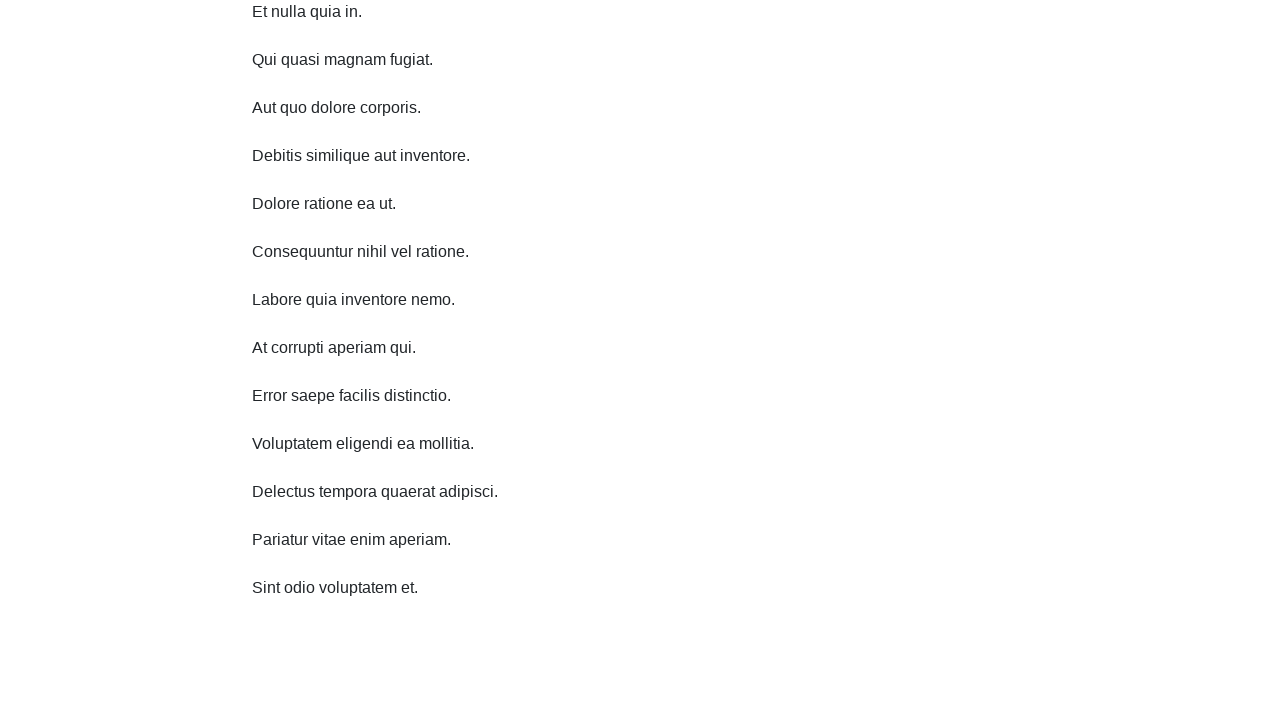

Waited 500ms for content to load after scrolling down (iteration 6/10)
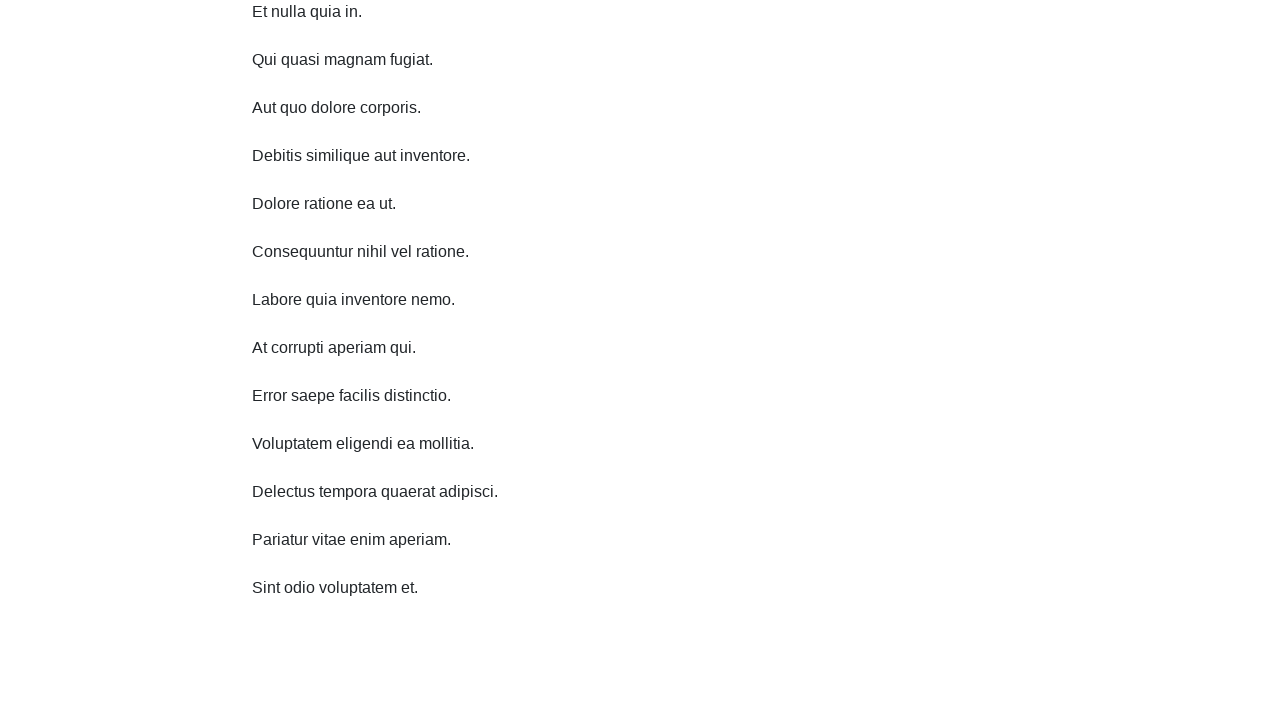

Scrolled down 750 pixels (iteration 7/10)
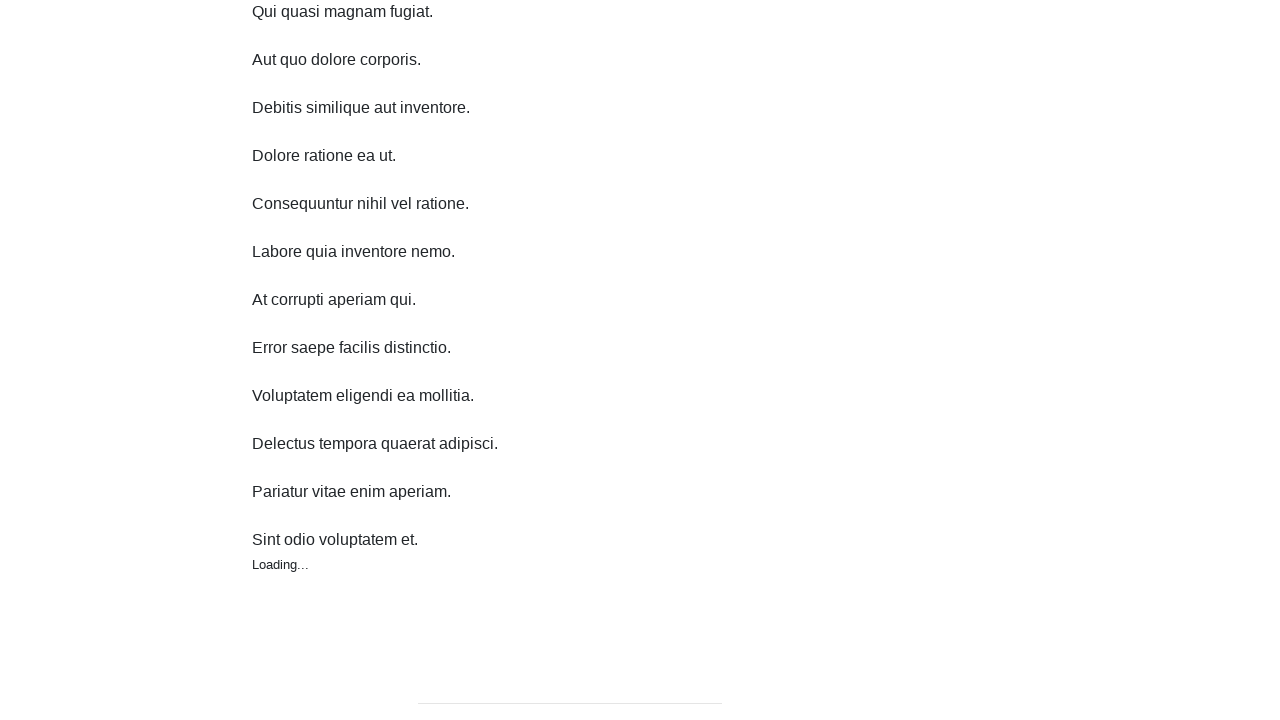

Waited 500ms for content to load after scrolling down (iteration 7/10)
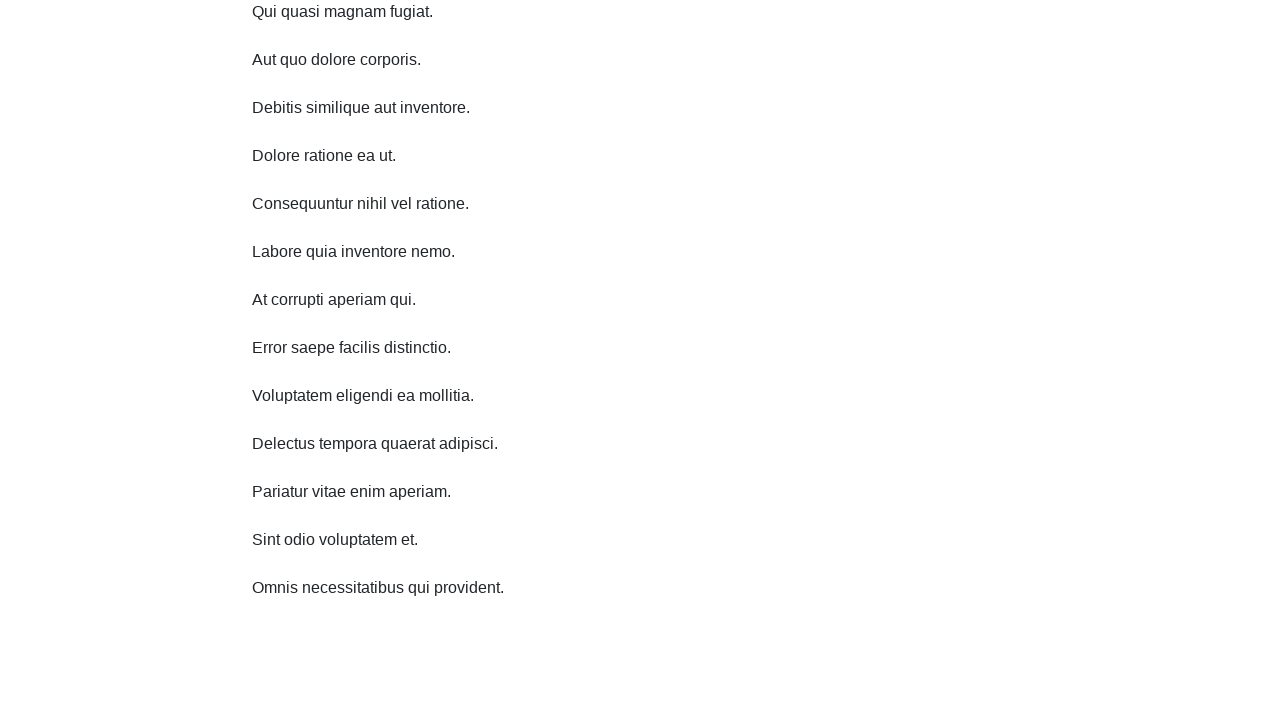

Scrolled down 750 pixels (iteration 8/10)
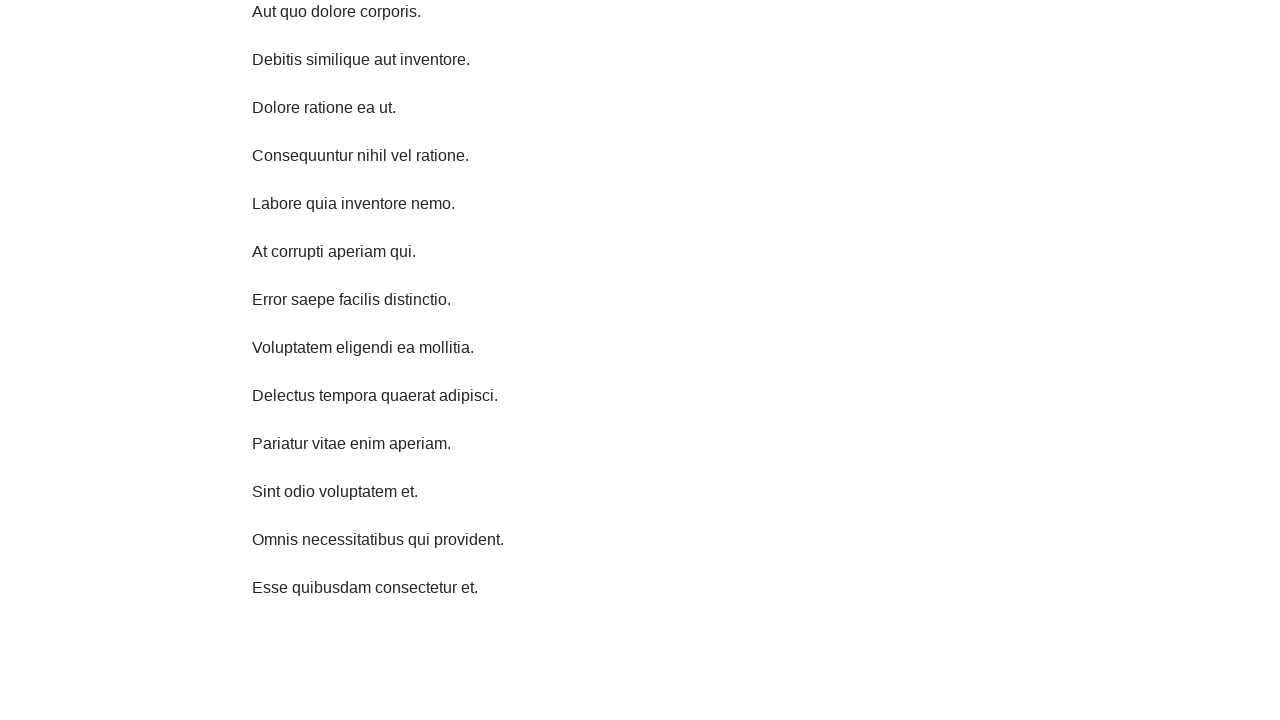

Waited 500ms for content to load after scrolling down (iteration 8/10)
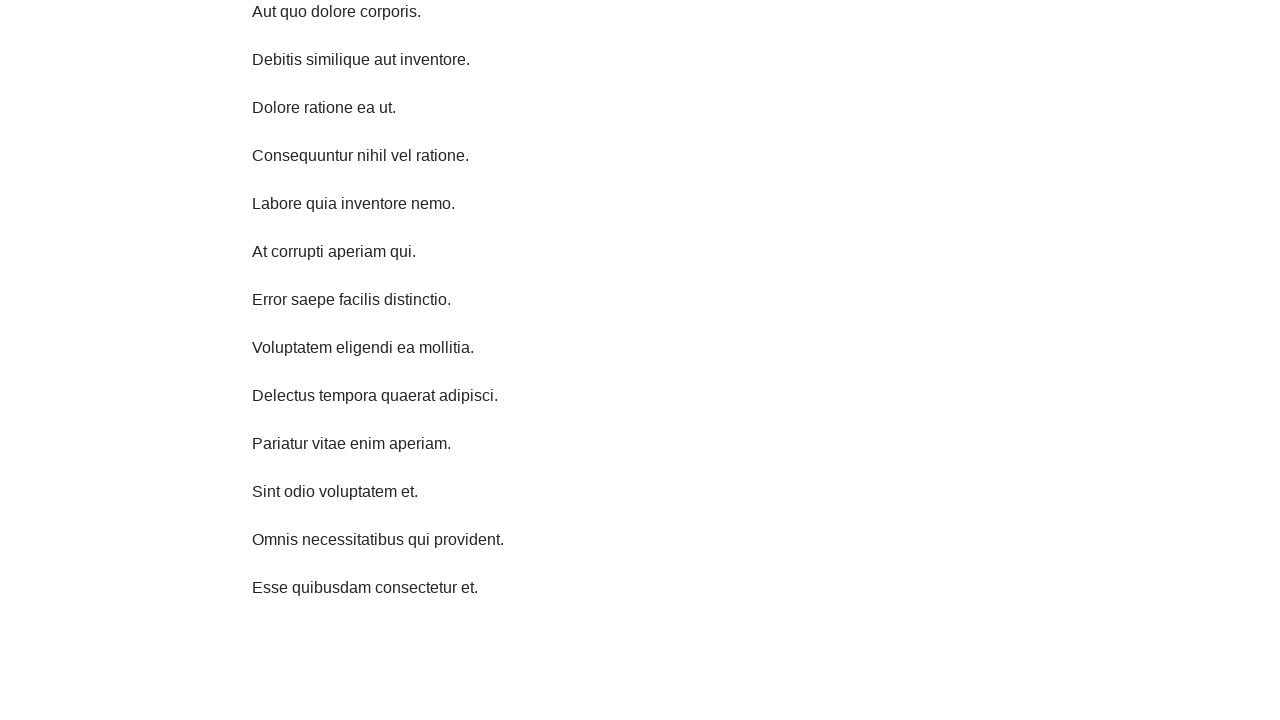

Scrolled down 750 pixels (iteration 9/10)
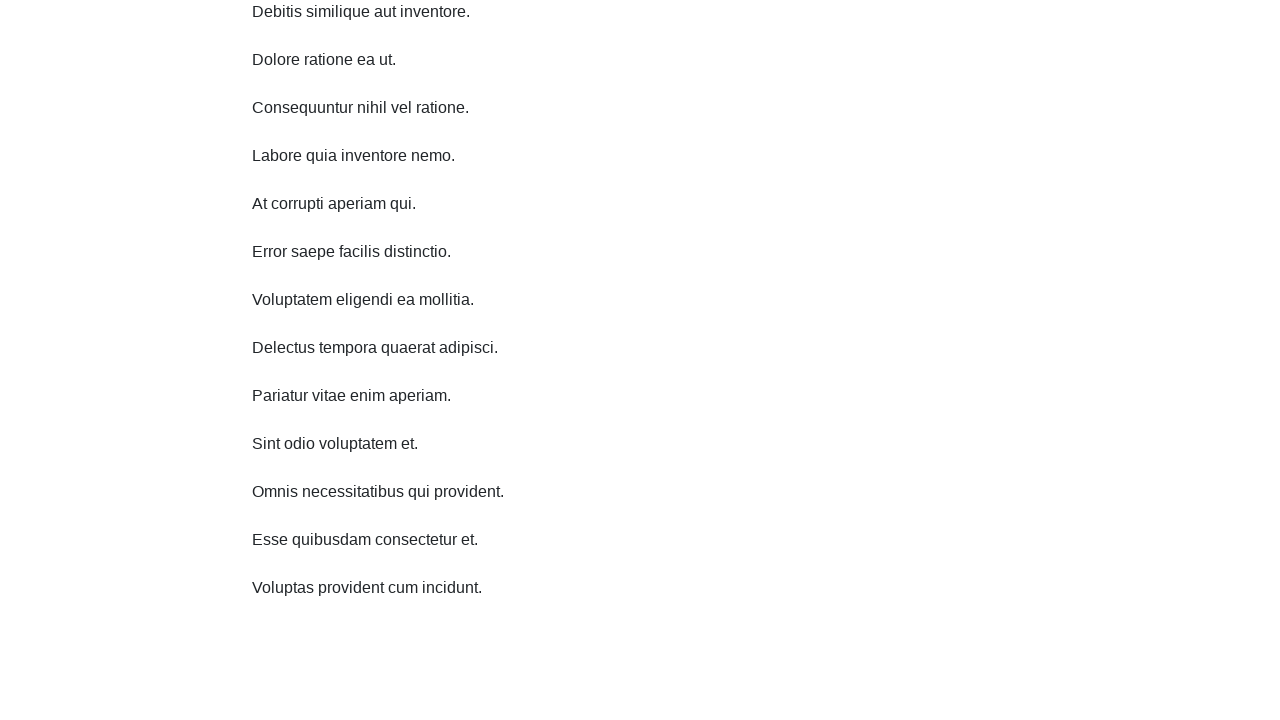

Waited 500ms for content to load after scrolling down (iteration 9/10)
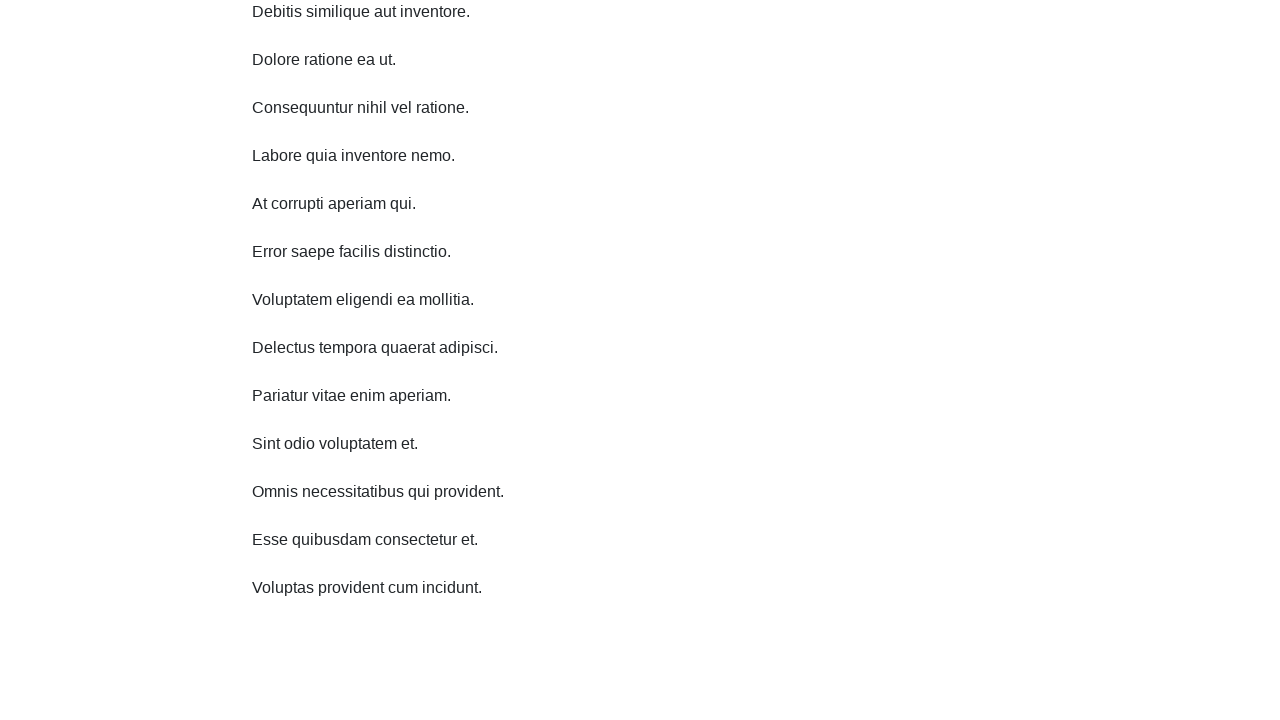

Scrolled down 750 pixels (iteration 10/10)
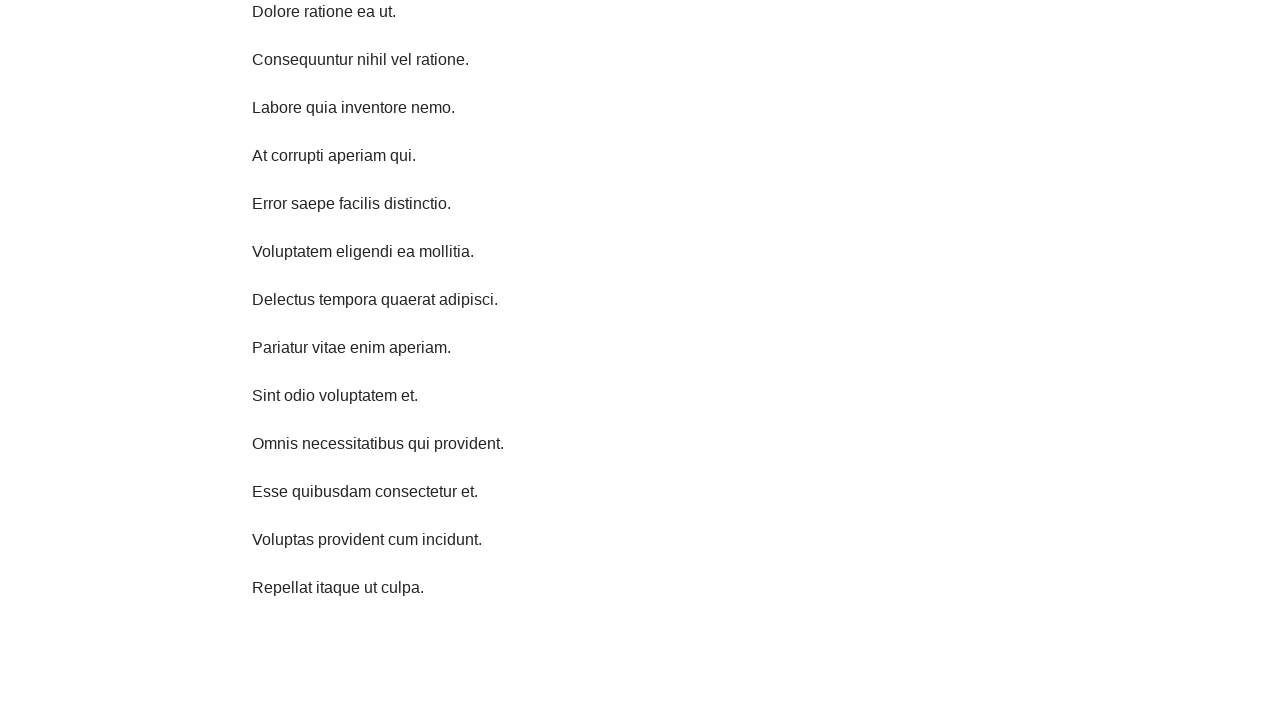

Waited 500ms for content to load after scrolling down (iteration 10/10)
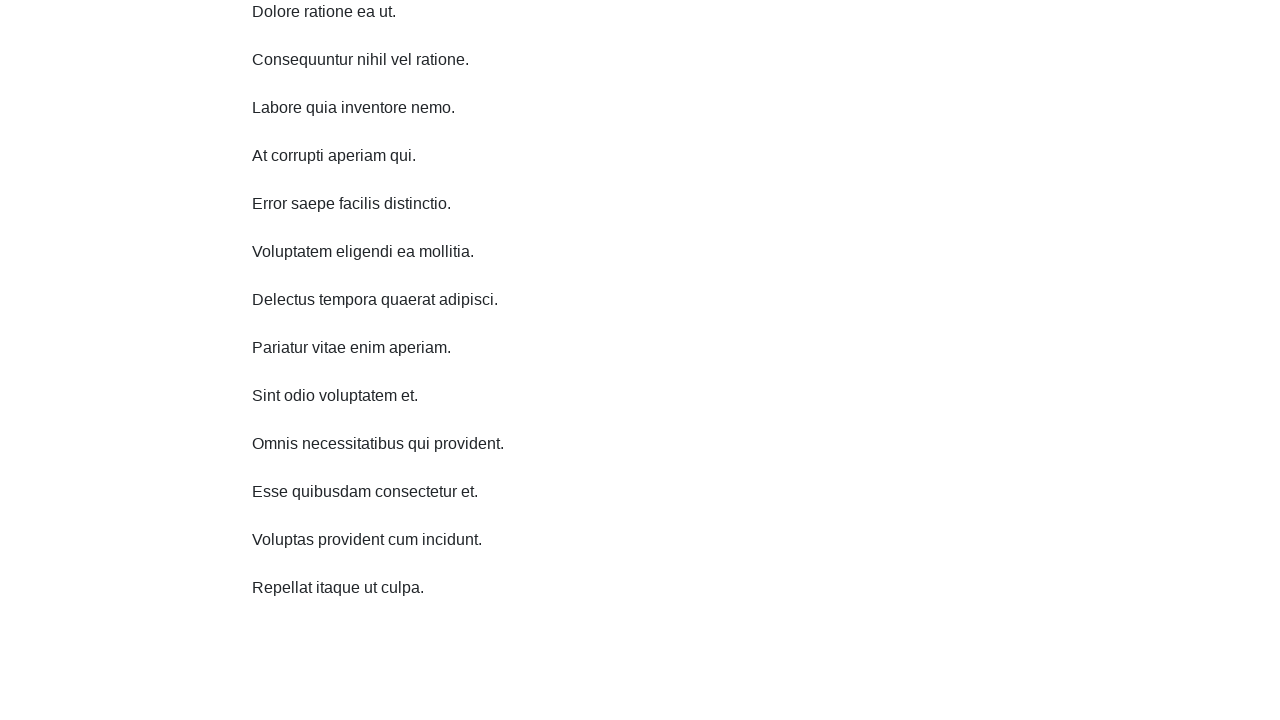

Scrolled up 750 pixels (iteration 1/10)
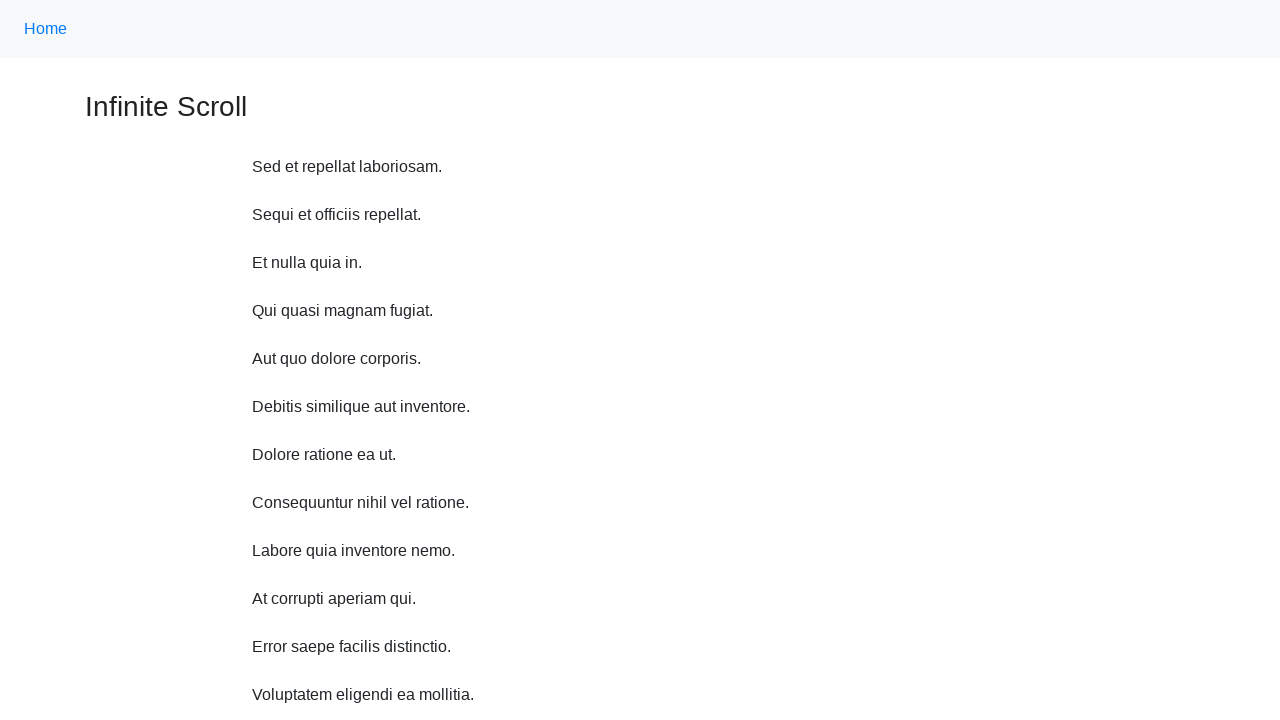

Waited 500ms between scrolls (iteration 1/10)
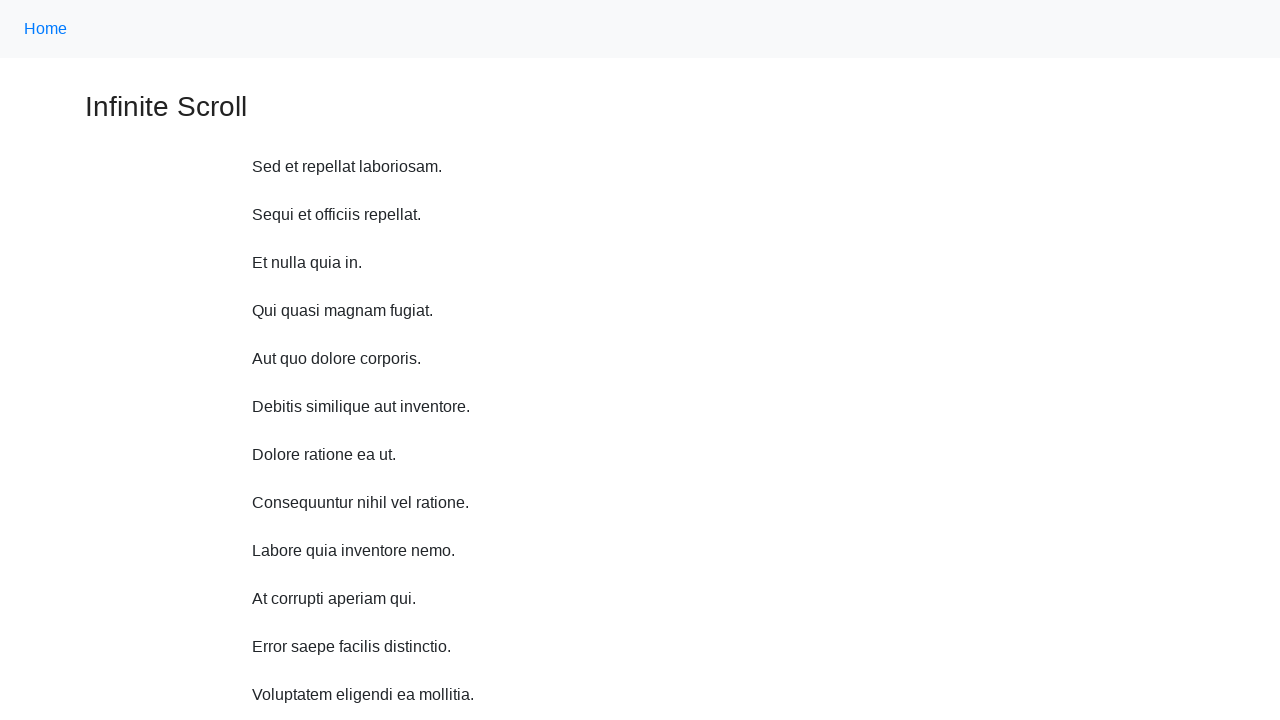

Scrolled up 750 pixels (iteration 2/10)
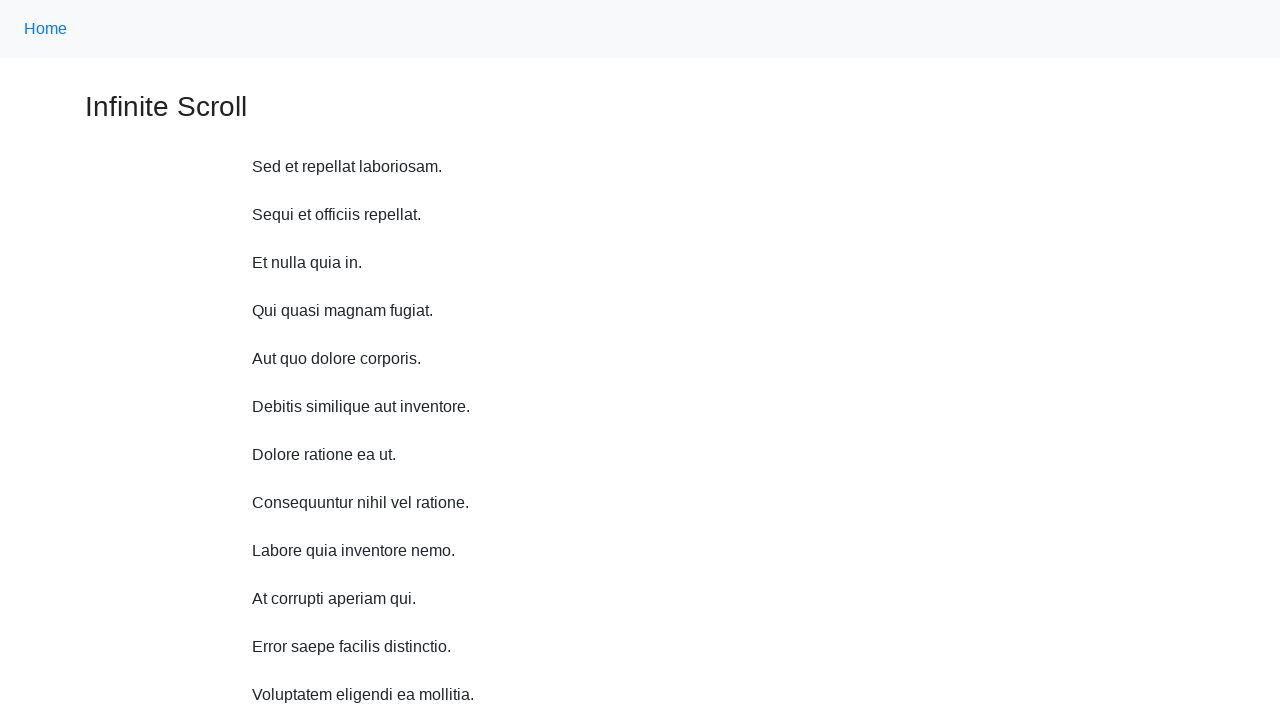

Waited 500ms between scrolls (iteration 2/10)
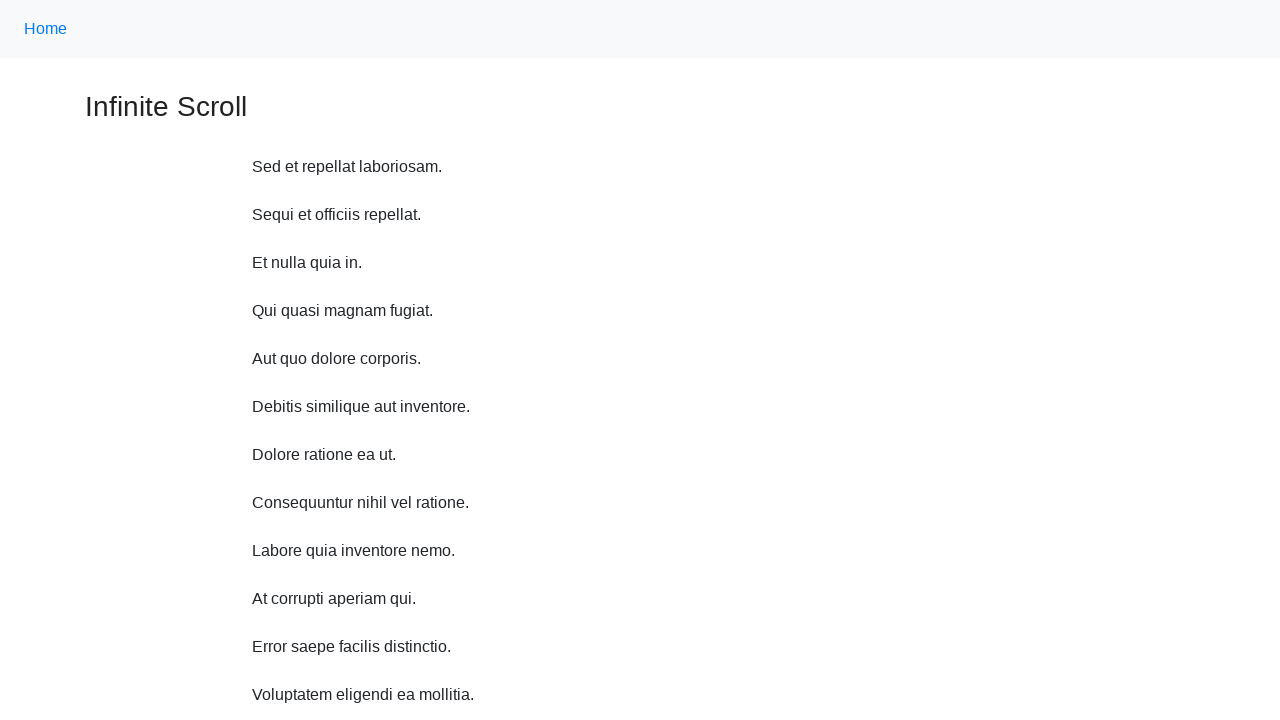

Scrolled up 750 pixels (iteration 3/10)
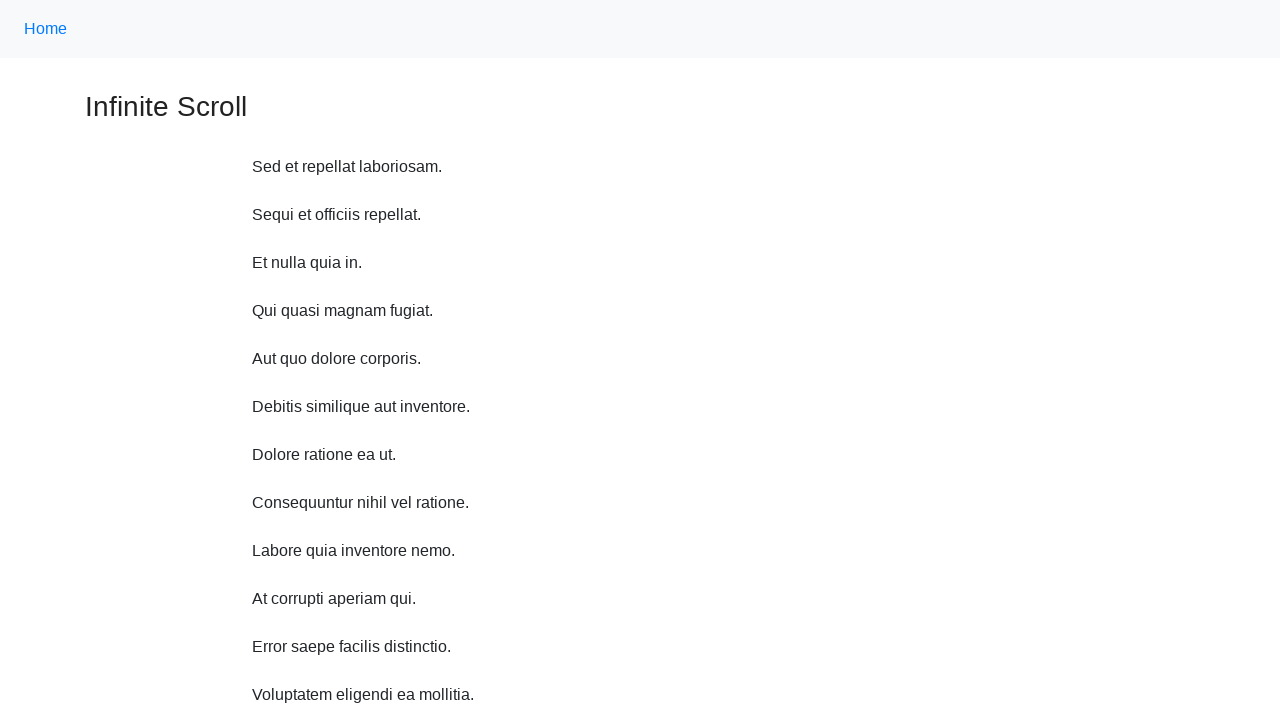

Waited 500ms between scrolls (iteration 3/10)
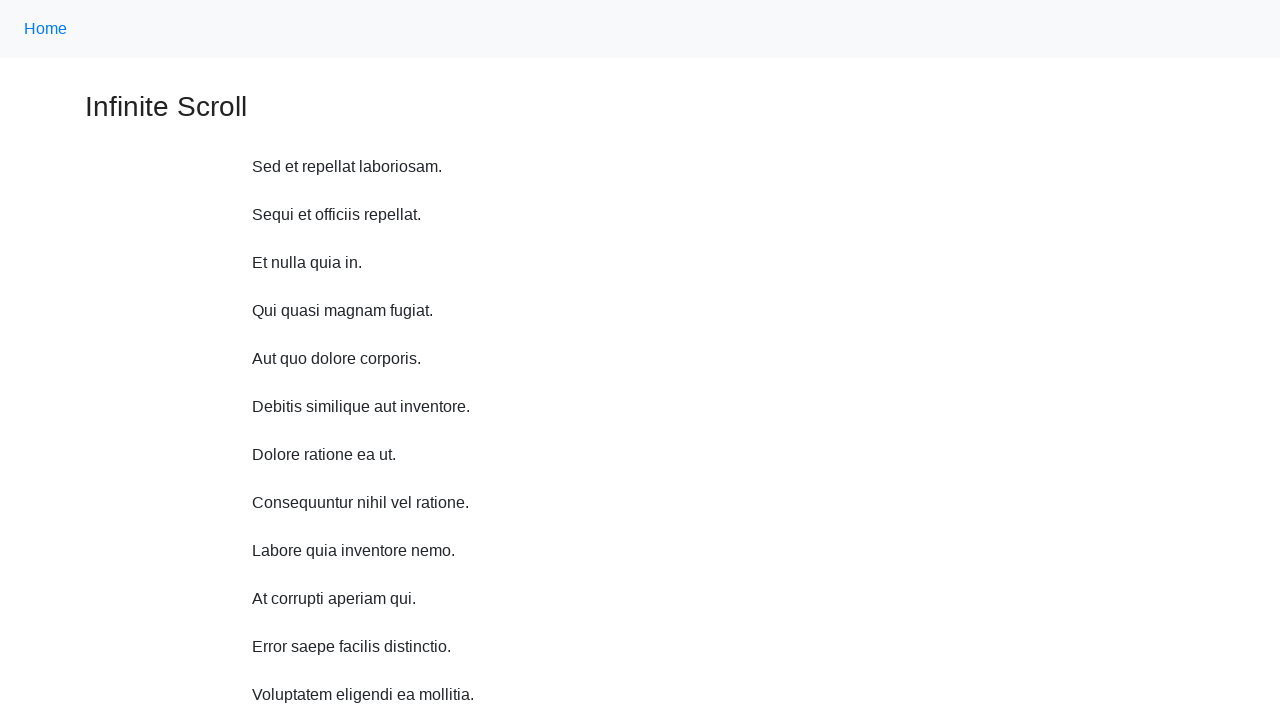

Scrolled up 750 pixels (iteration 4/10)
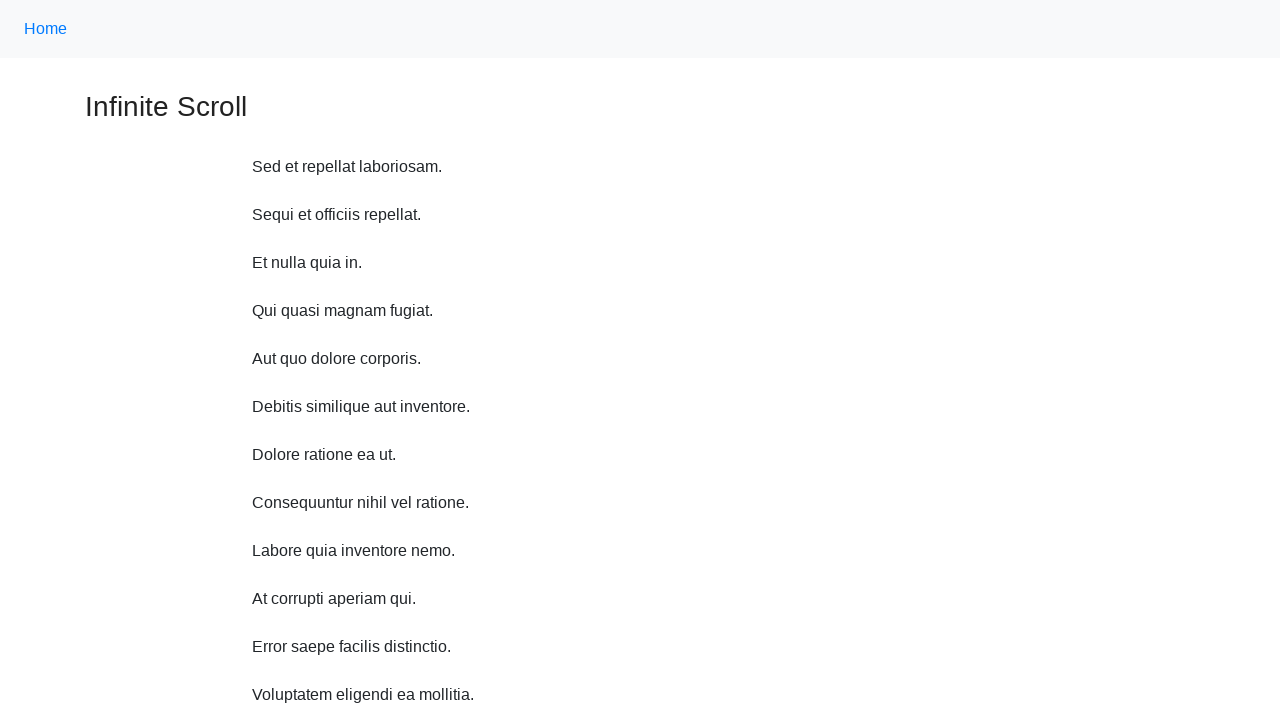

Waited 500ms between scrolls (iteration 4/10)
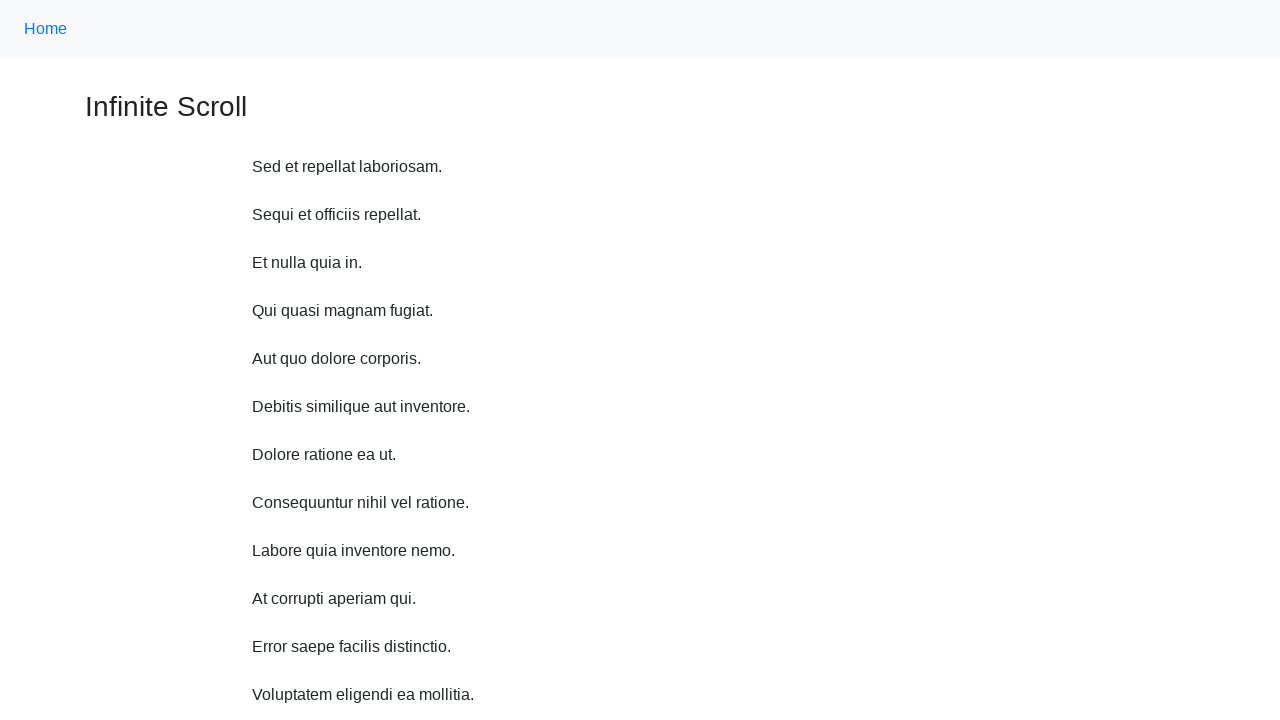

Scrolled up 750 pixels (iteration 5/10)
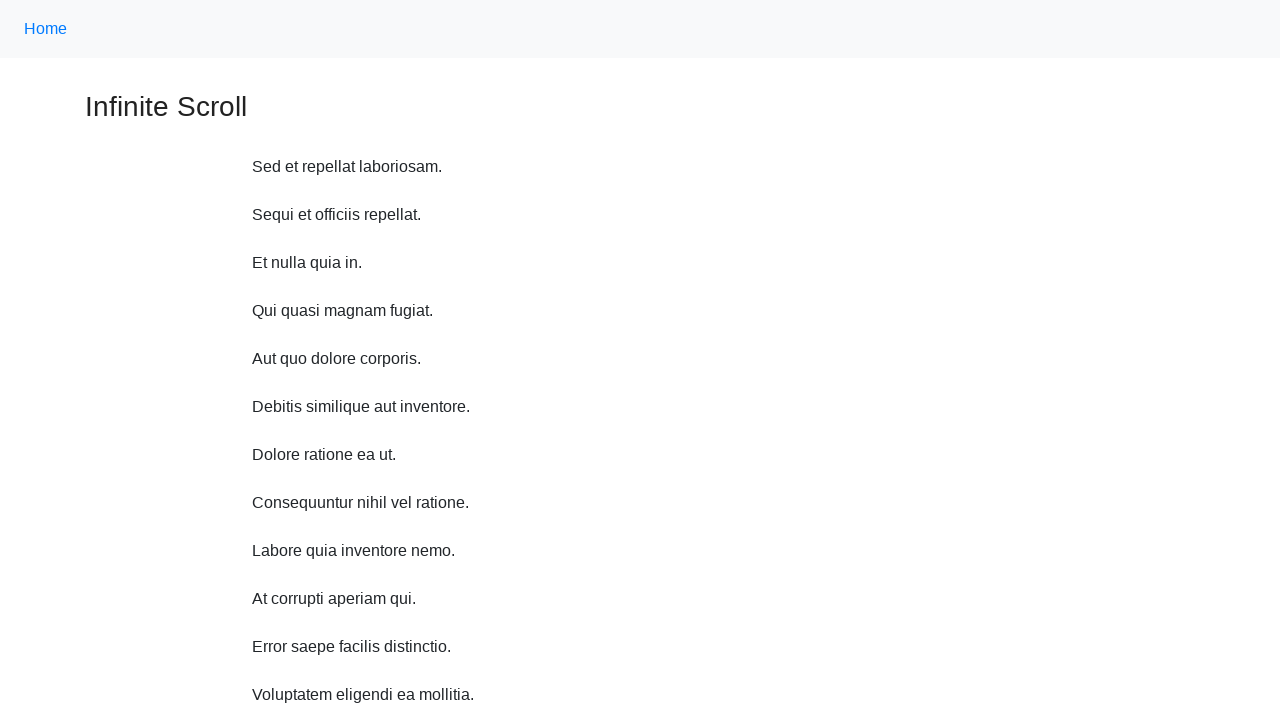

Waited 500ms between scrolls (iteration 5/10)
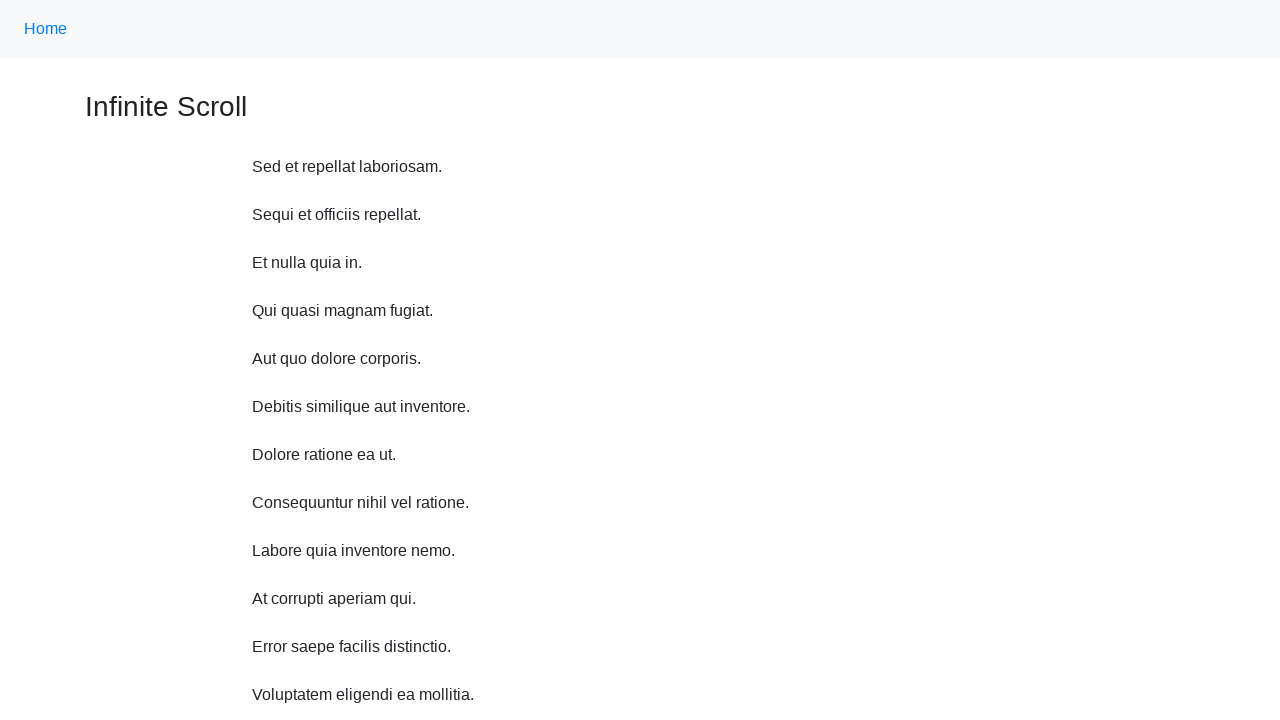

Scrolled up 750 pixels (iteration 6/10)
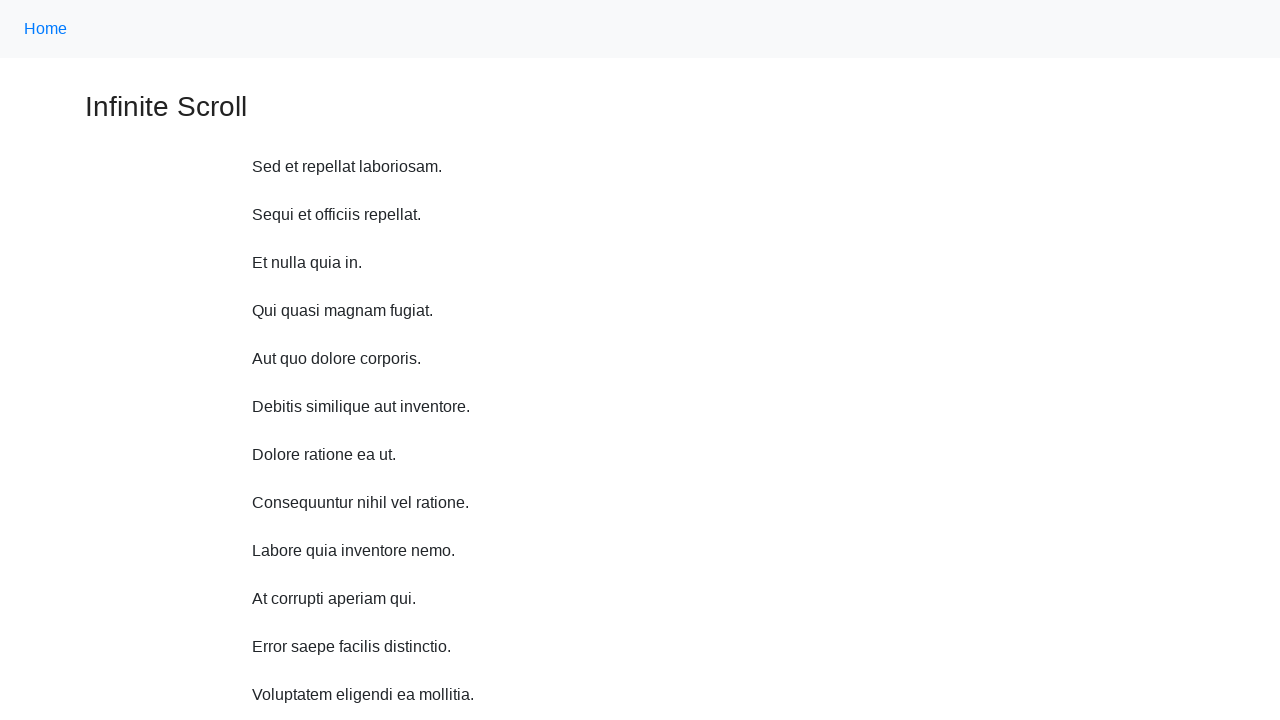

Waited 500ms between scrolls (iteration 6/10)
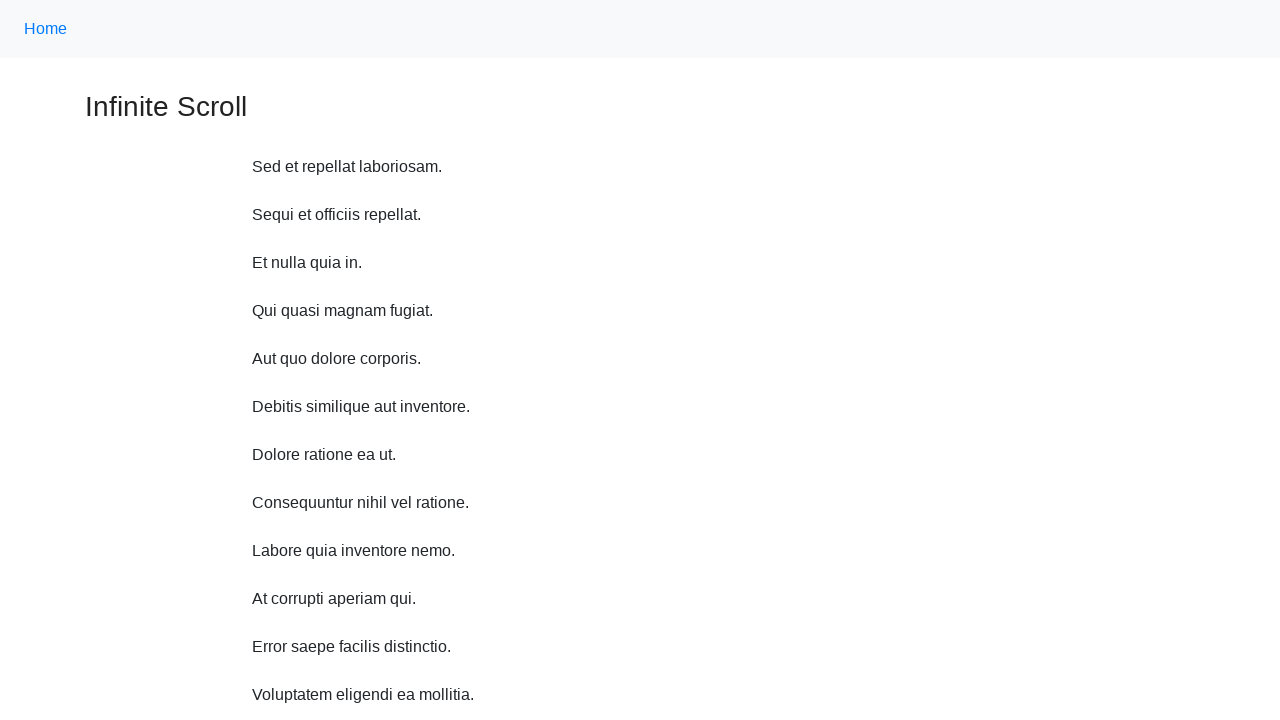

Scrolled up 750 pixels (iteration 7/10)
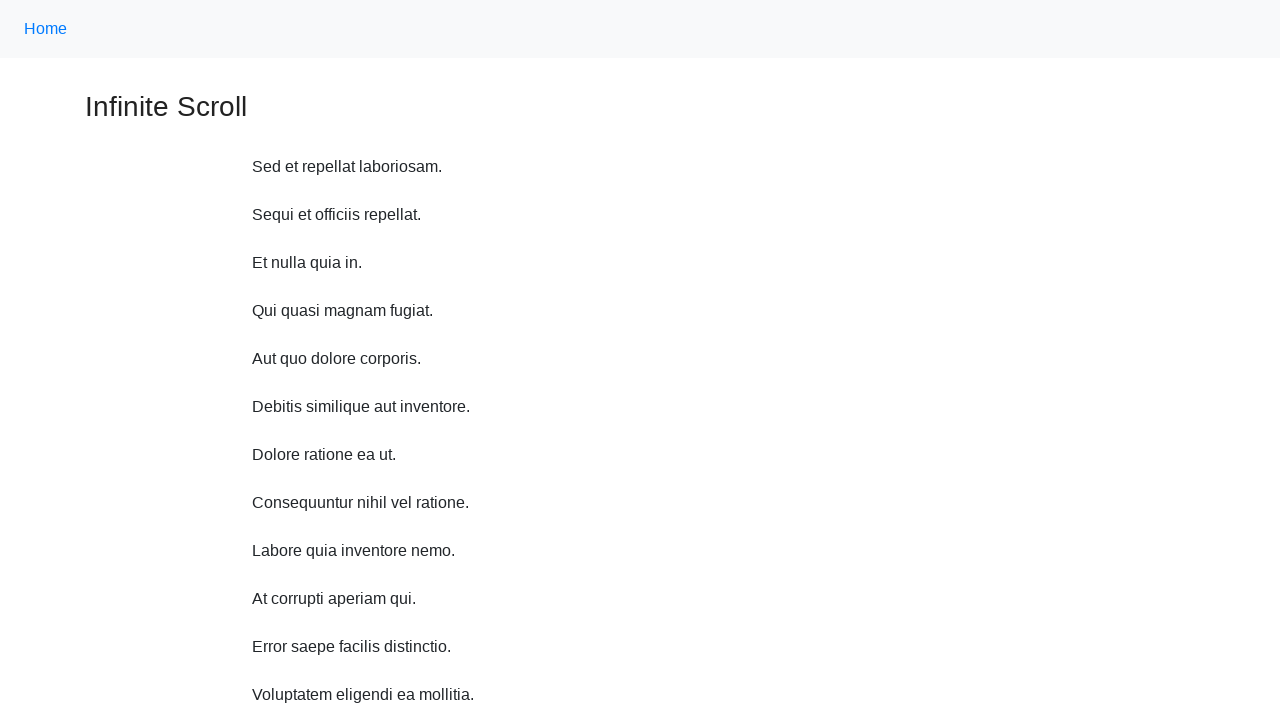

Waited 500ms between scrolls (iteration 7/10)
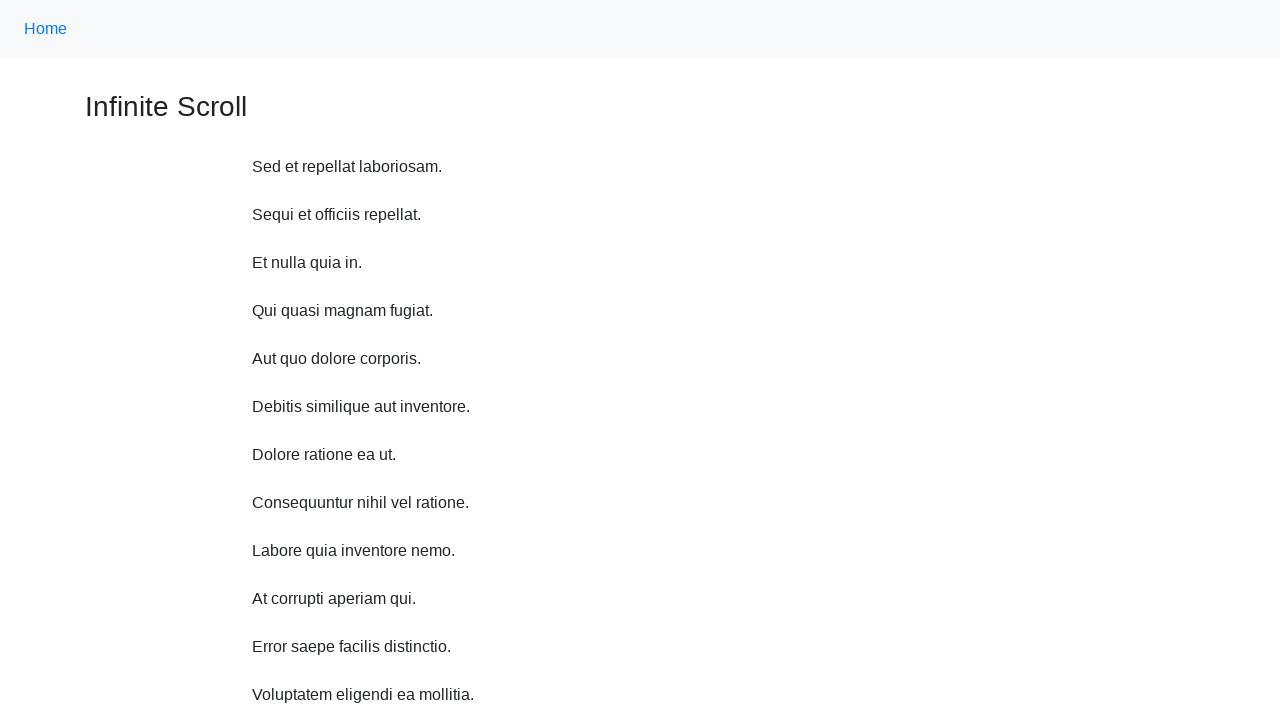

Scrolled up 750 pixels (iteration 8/10)
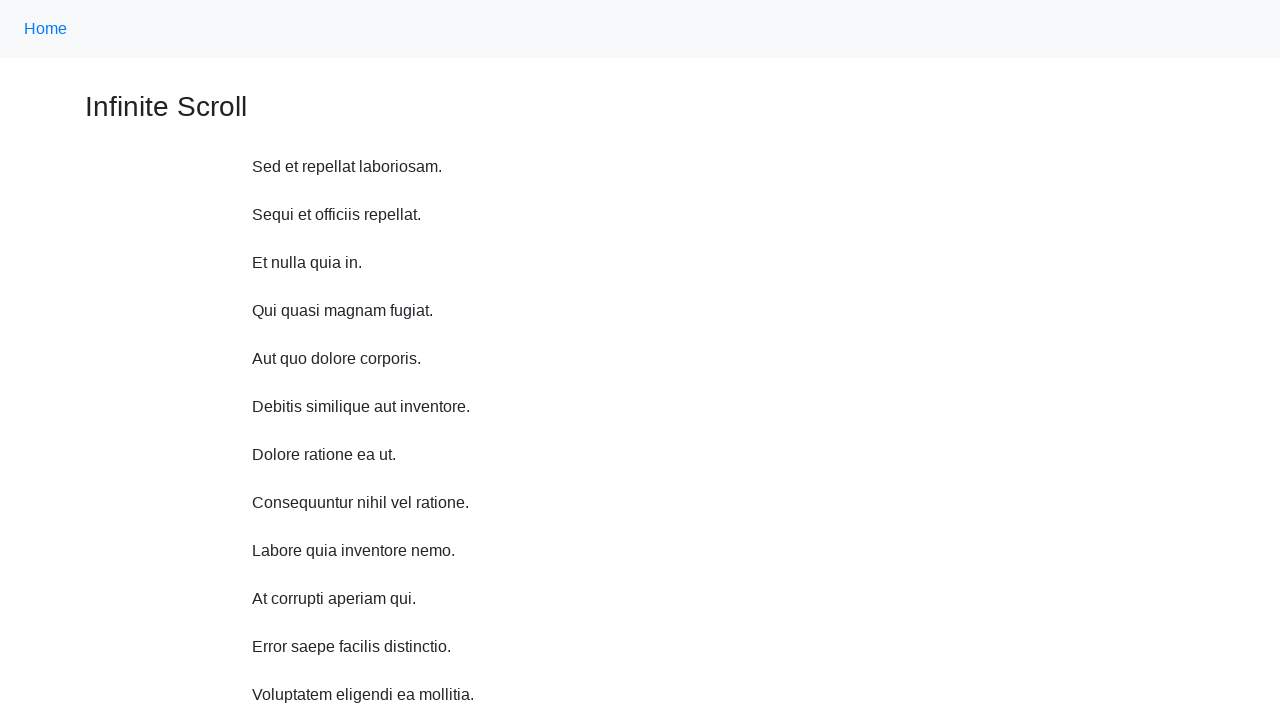

Waited 500ms between scrolls (iteration 8/10)
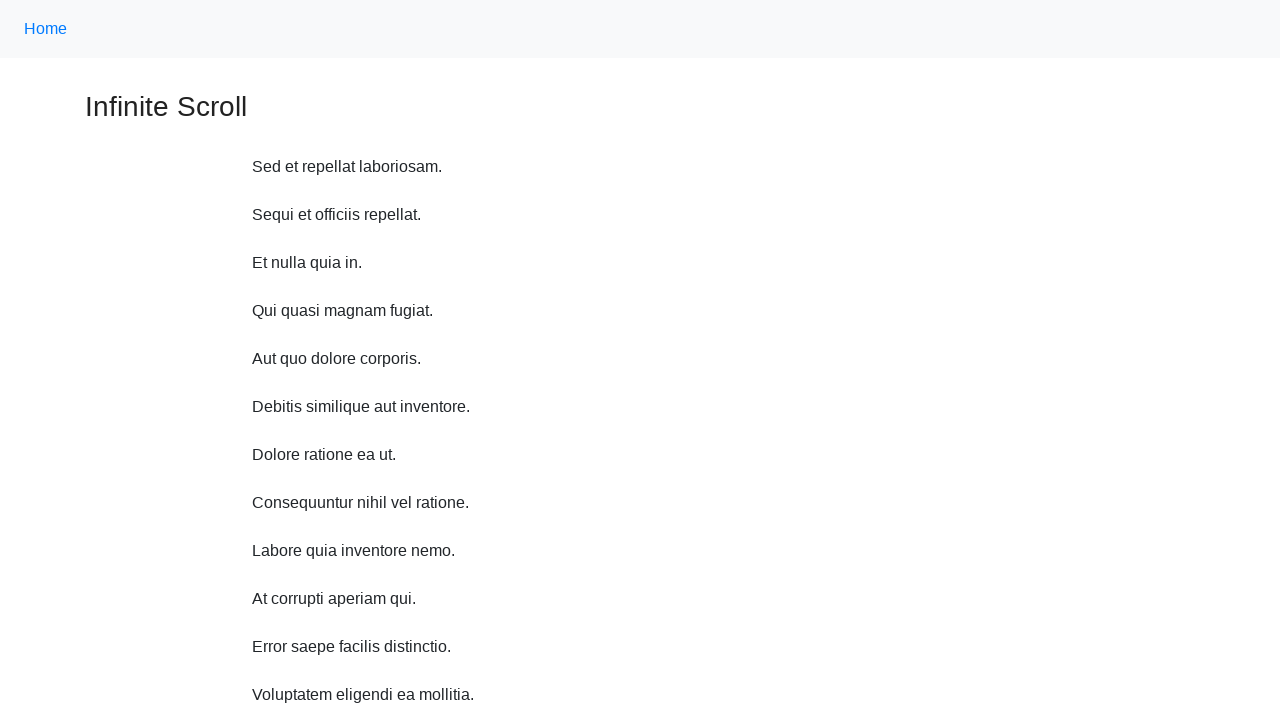

Scrolled up 750 pixels (iteration 9/10)
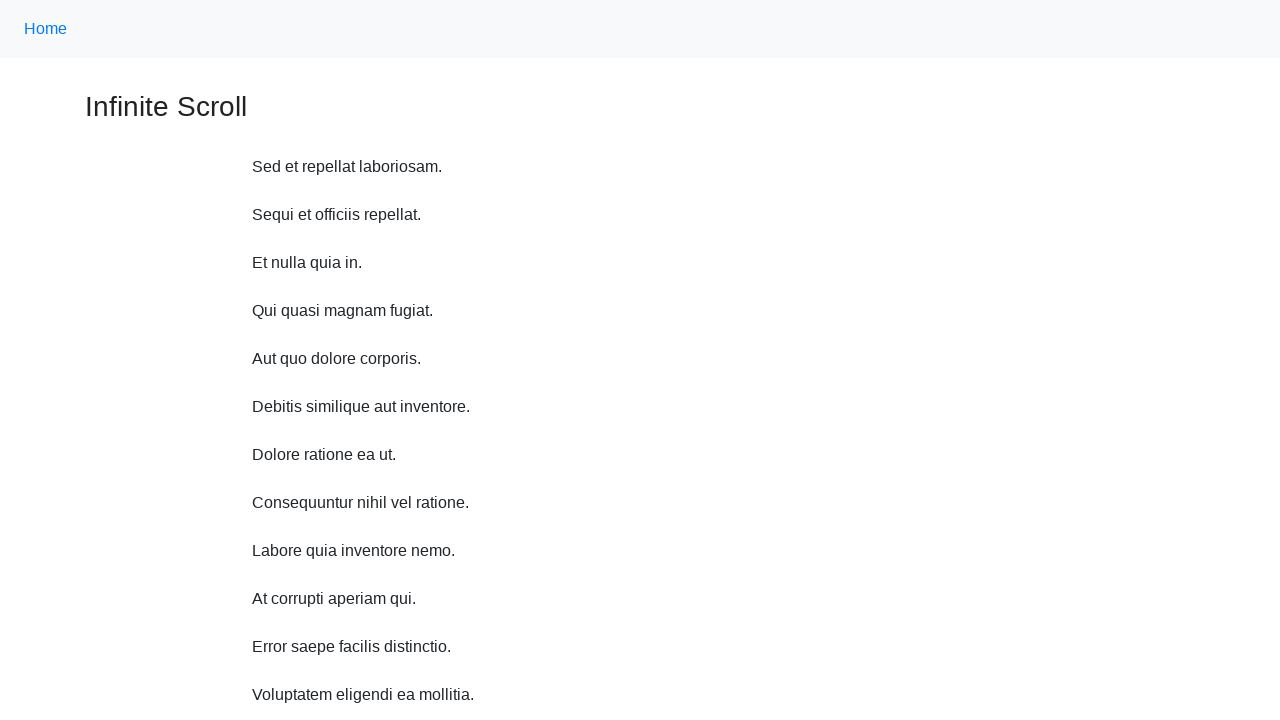

Waited 500ms between scrolls (iteration 9/10)
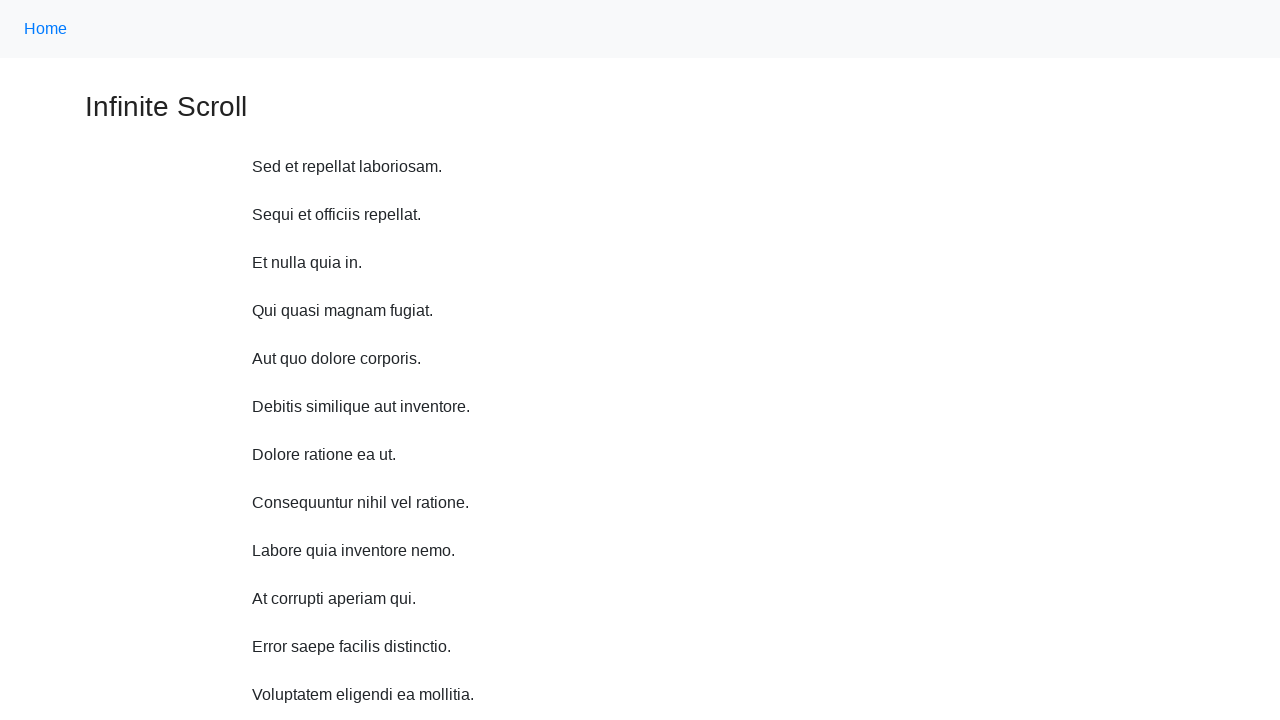

Scrolled up 750 pixels (iteration 10/10)
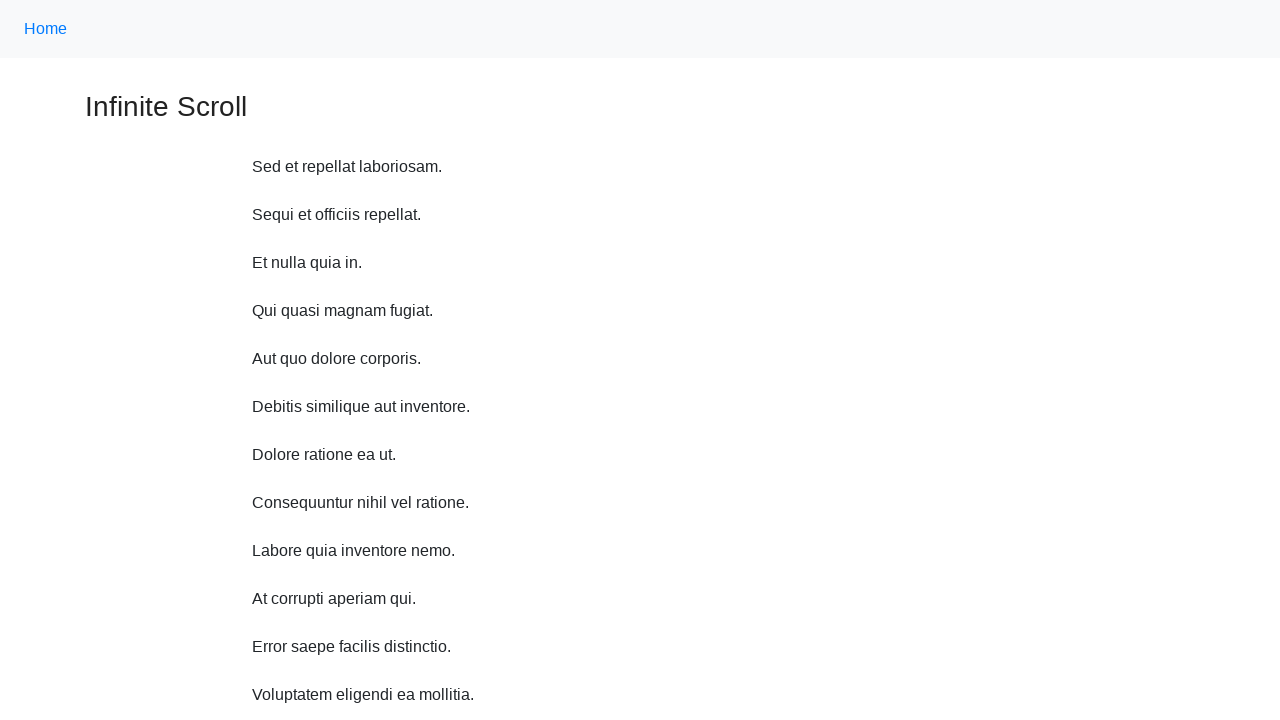

Waited 500ms between scrolls (iteration 10/10)
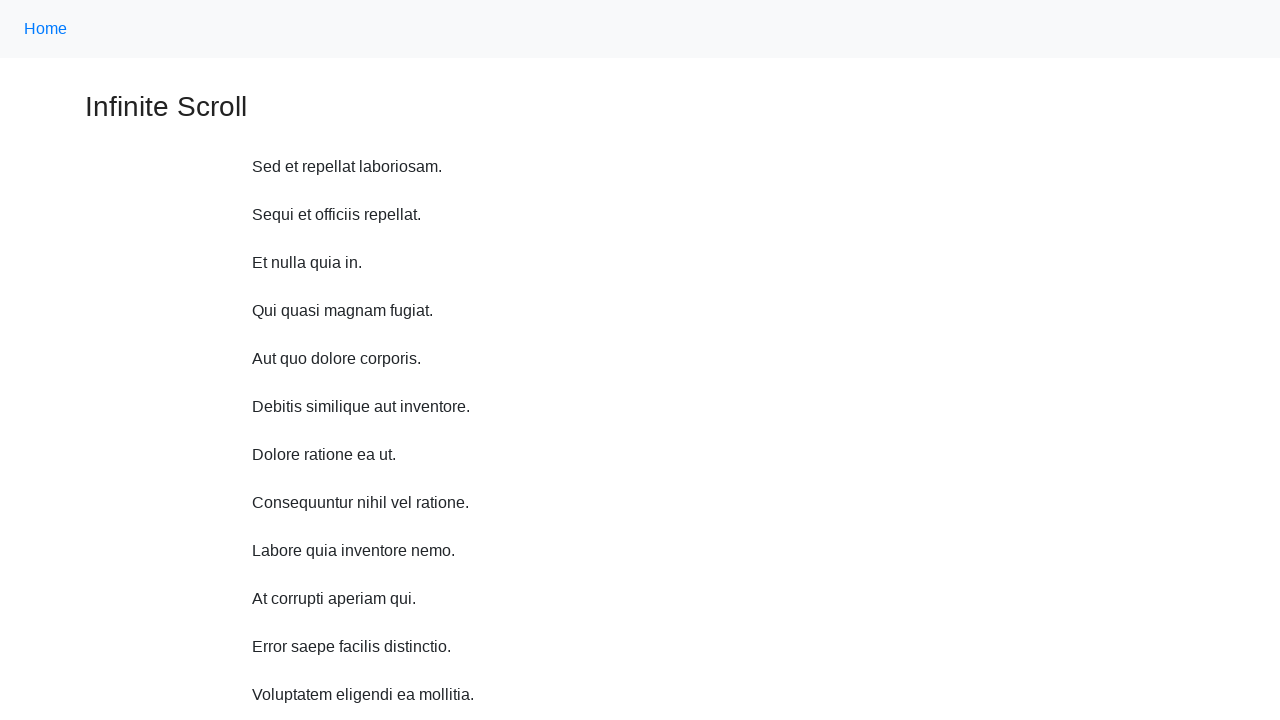

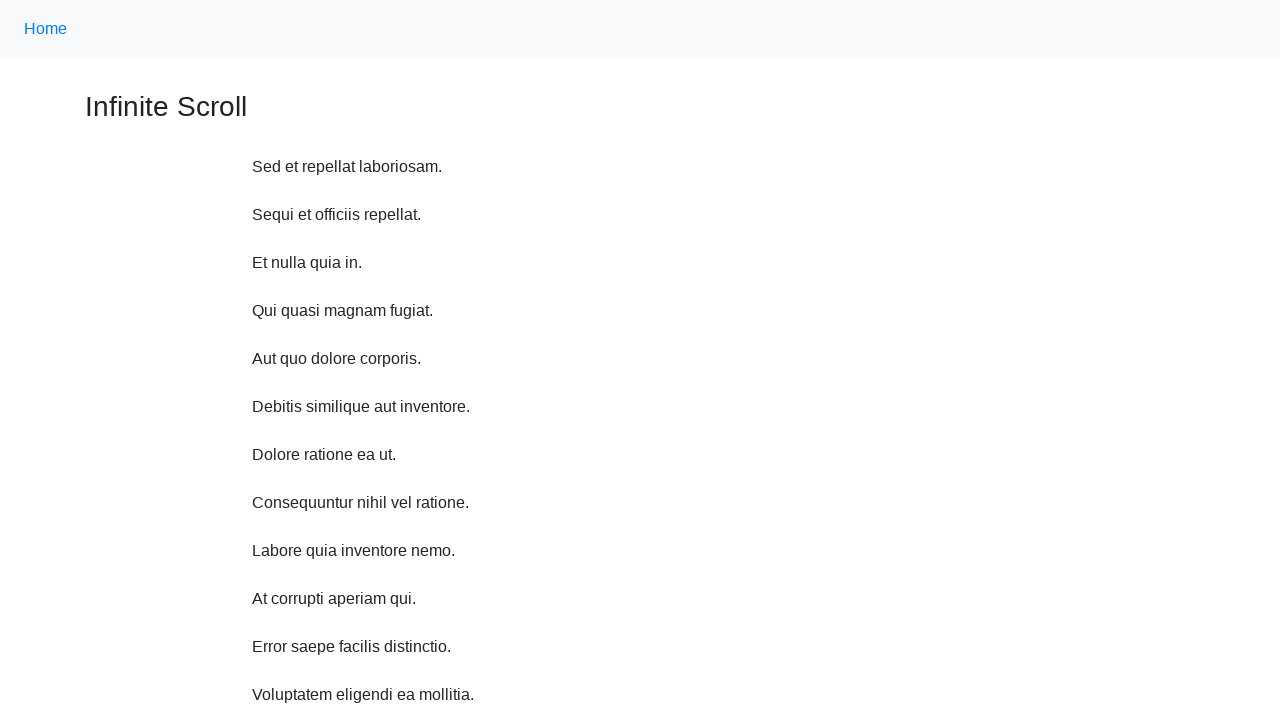